Navigates through a paginated data table, selecting checkboxes for all rows with "Software Engineer" position across multiple pages until pagination ends

Starting URL: https://www.gyrocode.com/projects/jquery-datatables-checkboxes/

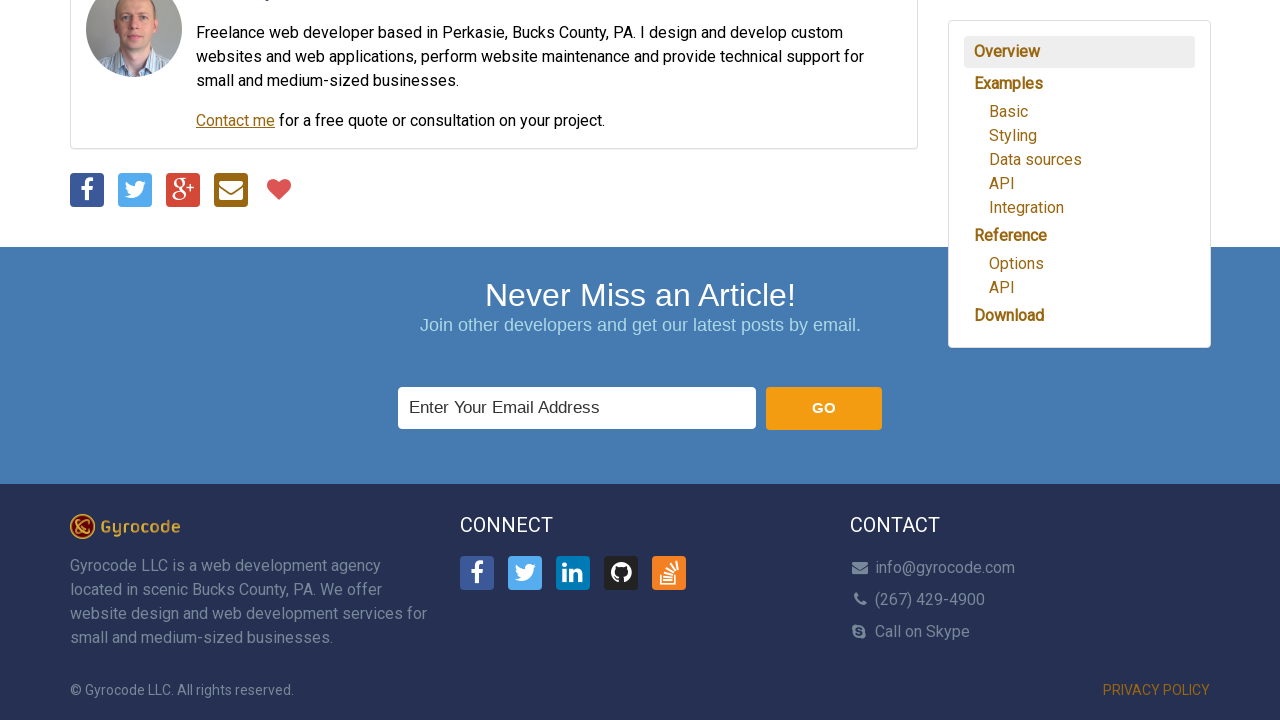

Counted 'Software Engineer' rows on current page
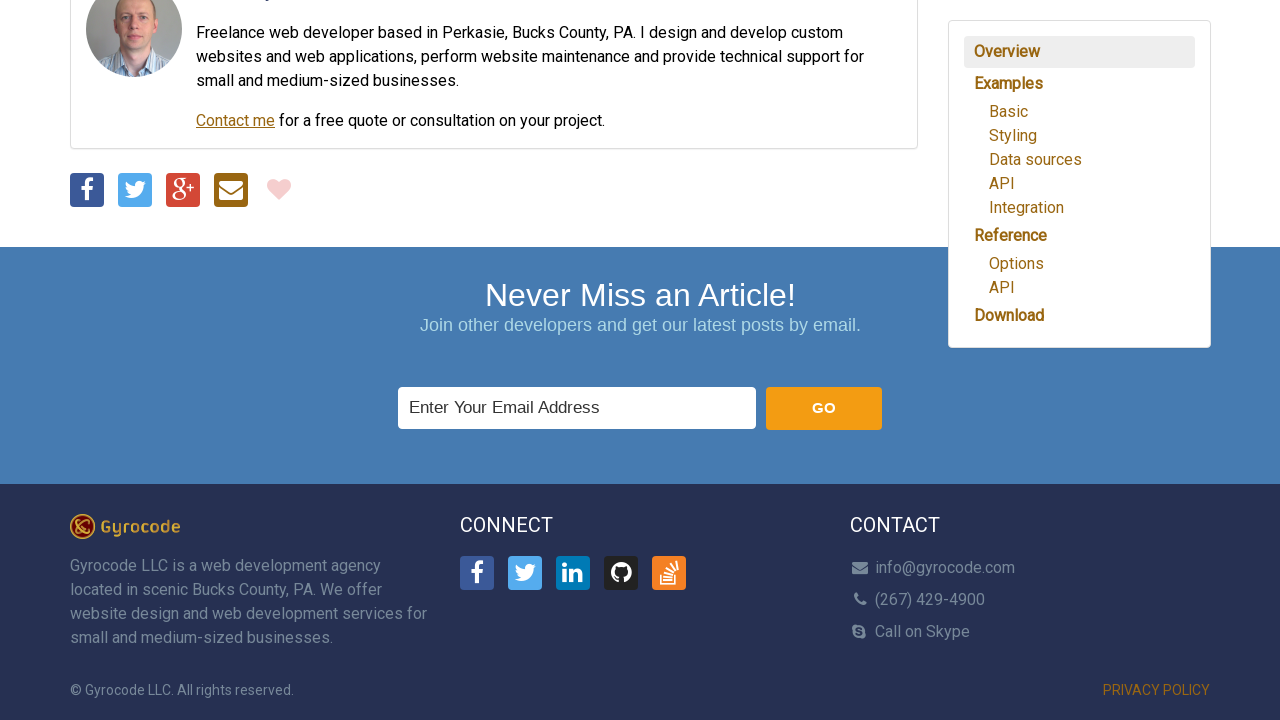

Located checkboxes for Software Engineer positions
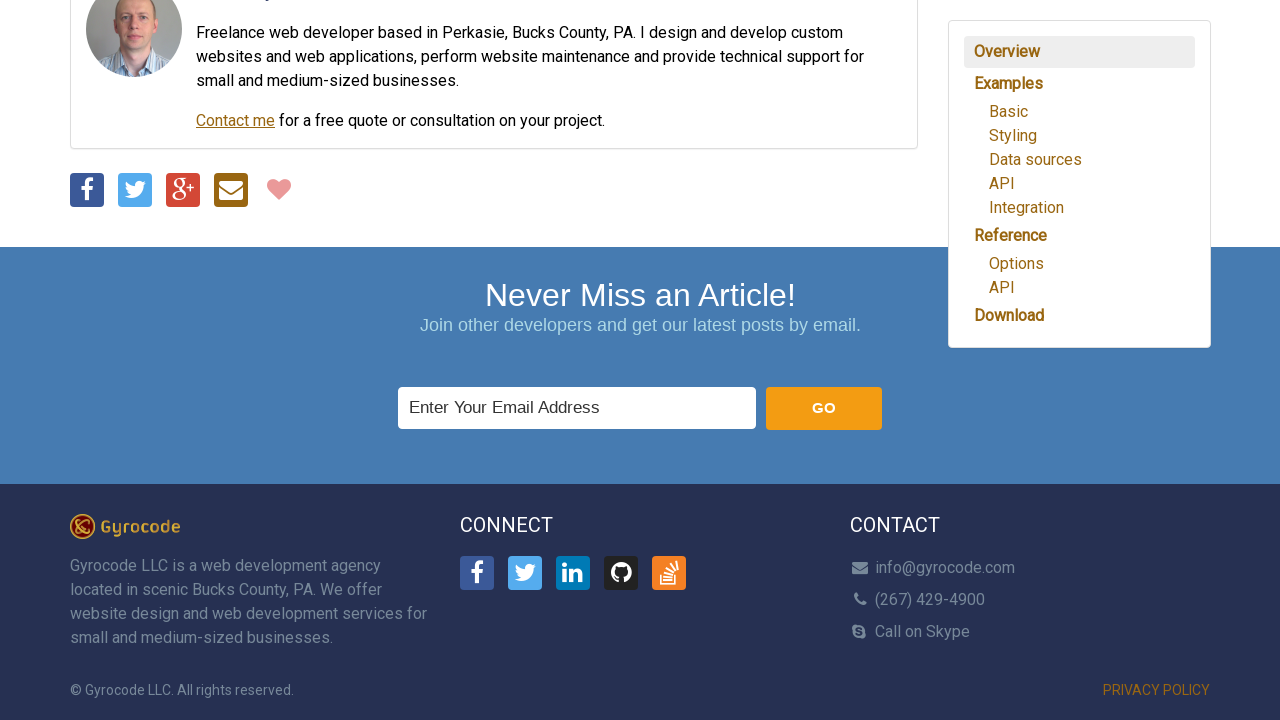

Found 3 checkboxes for Software Engineer positions
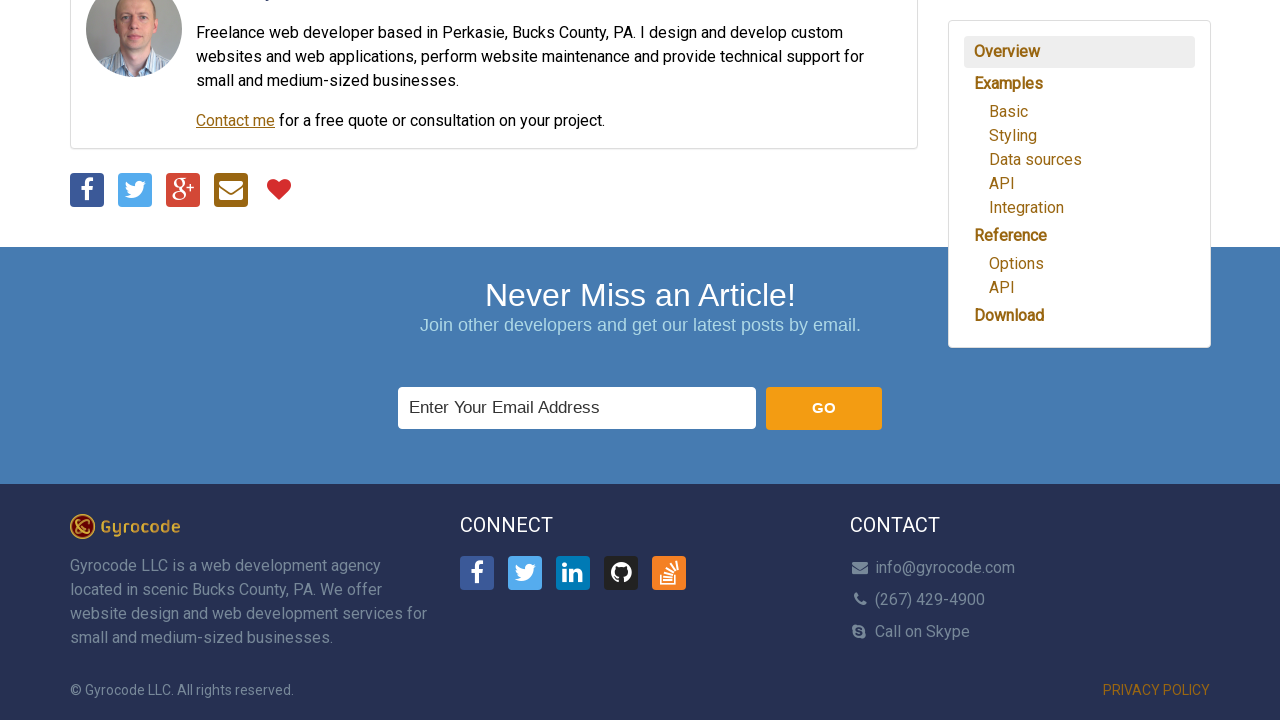

Clicked checkbox 1 of 3 for Software Engineer at (114, 360) on xpath=//td[text()='Software Engineer']/preceding-sibling::td/input[@type='checkb
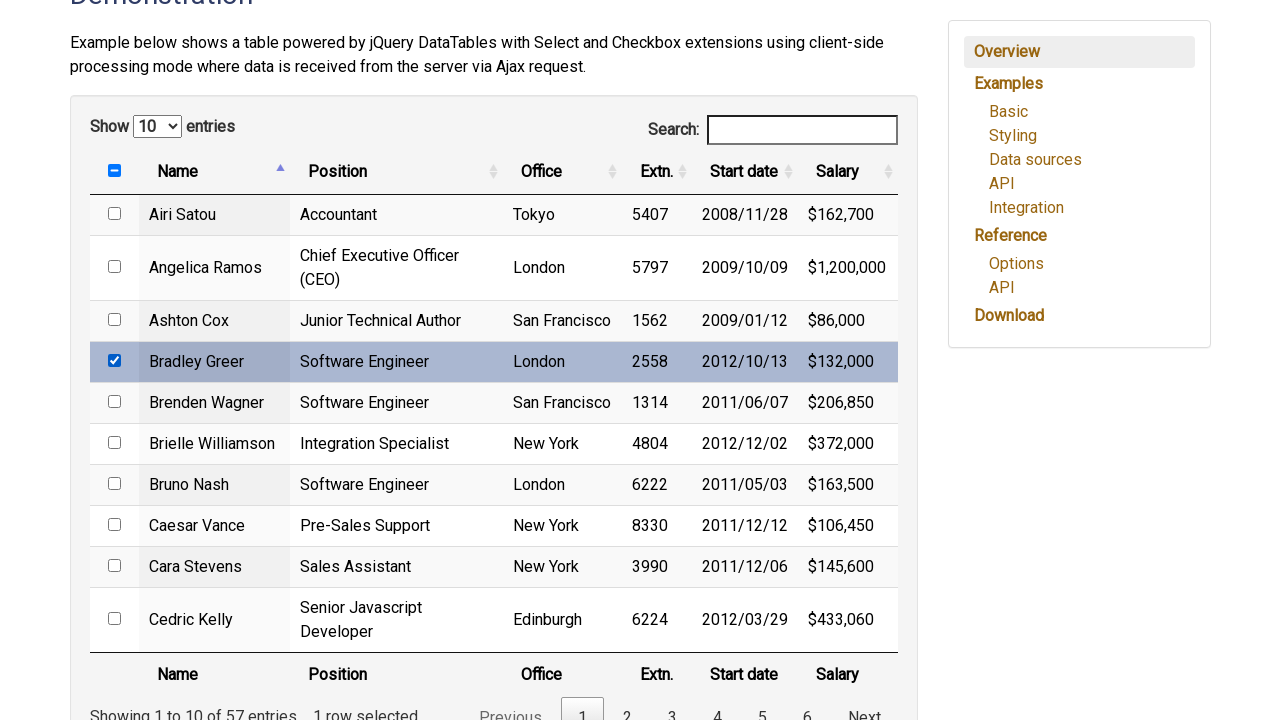

Clicked checkbox 2 of 3 for Software Engineer at (114, 401) on xpath=//td[text()='Software Engineer']/preceding-sibling::td/input[@type='checkb
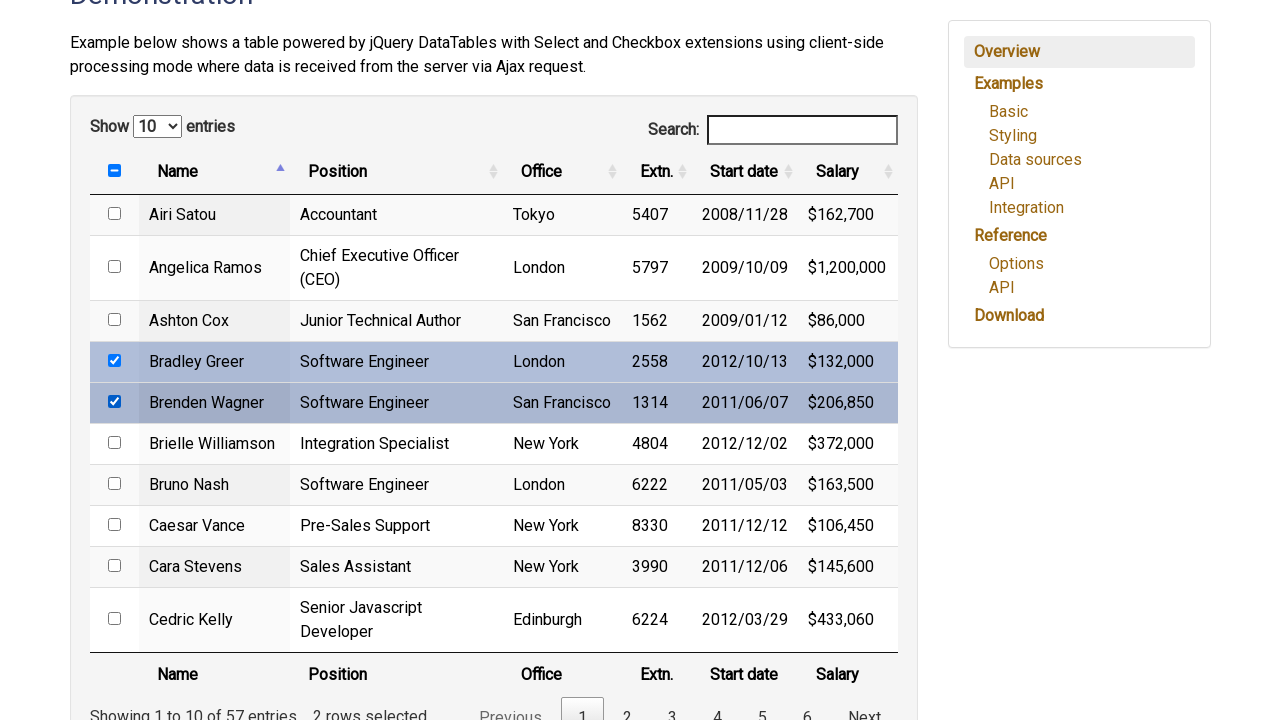

Clicked checkbox 3 of 3 for Software Engineer at (114, 483) on xpath=//td[text()='Software Engineer']/preceding-sibling::td/input[@type='checkb
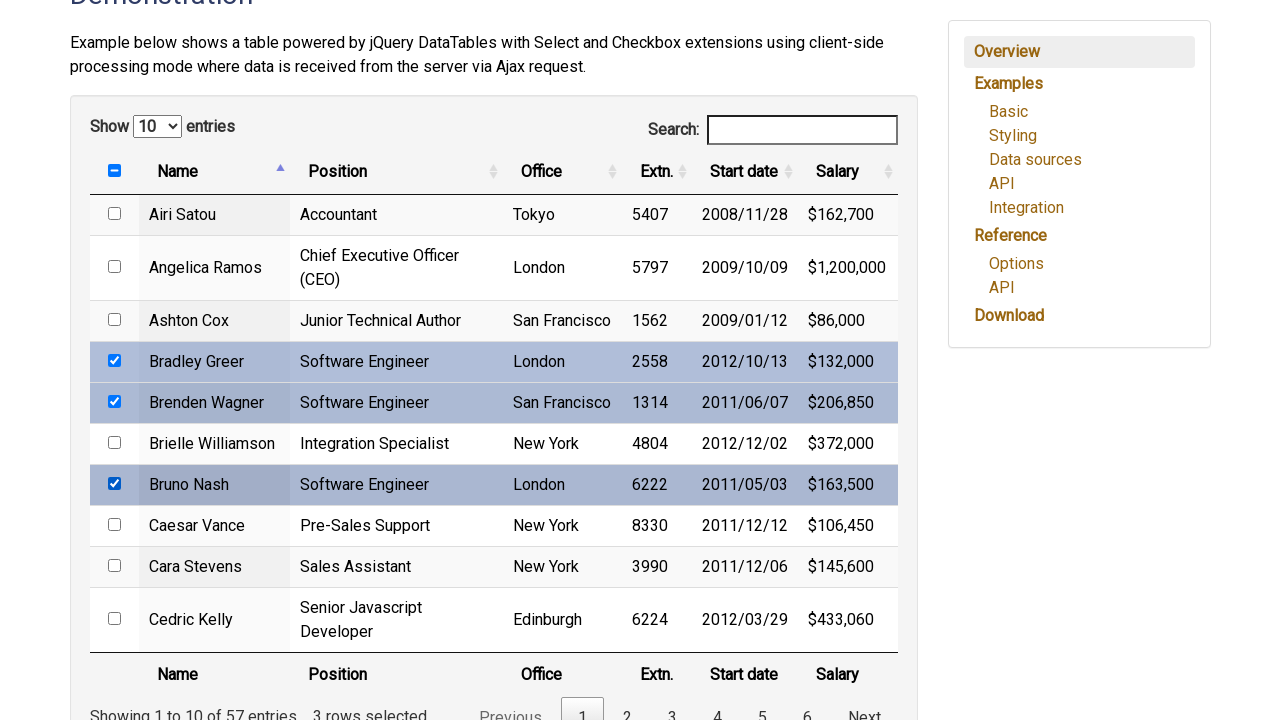

Located next pagination button
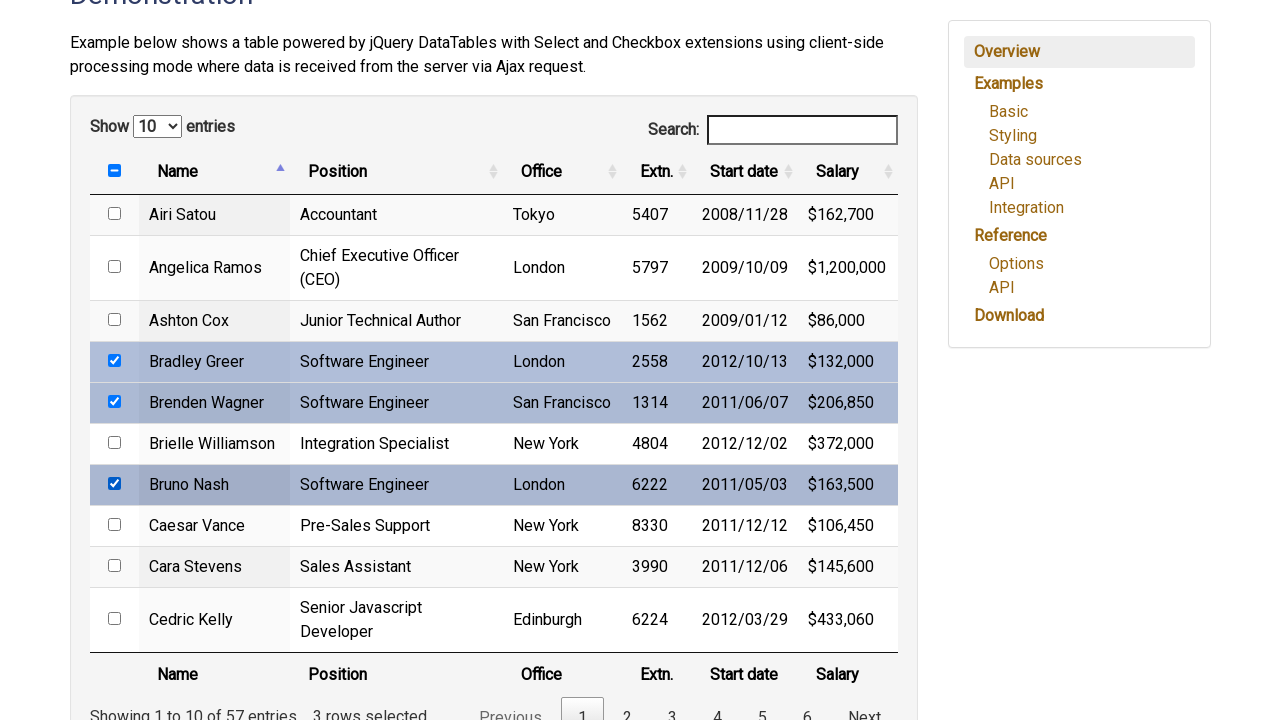

Retrieved class attribute from next button to check if disabled
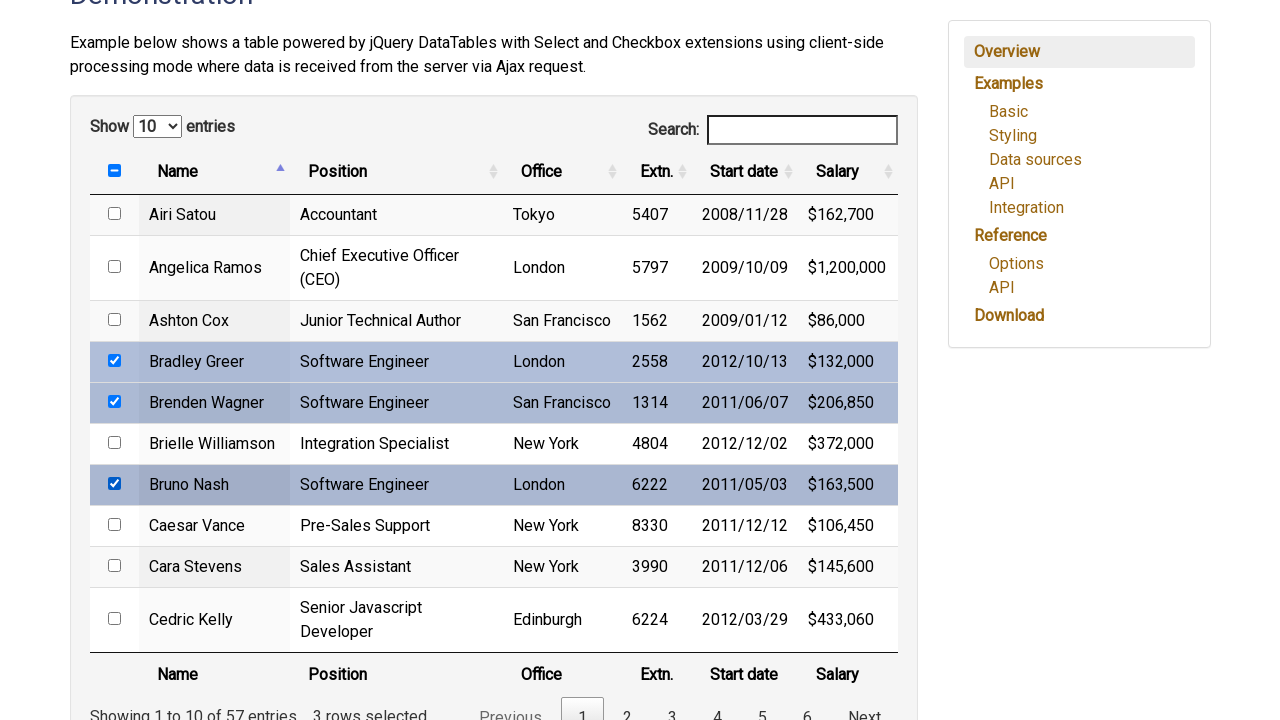

Clicked next button to navigate to the next page at (864, 699) on xpath=//div[@id='example_paginate']//a[@id='example_next']
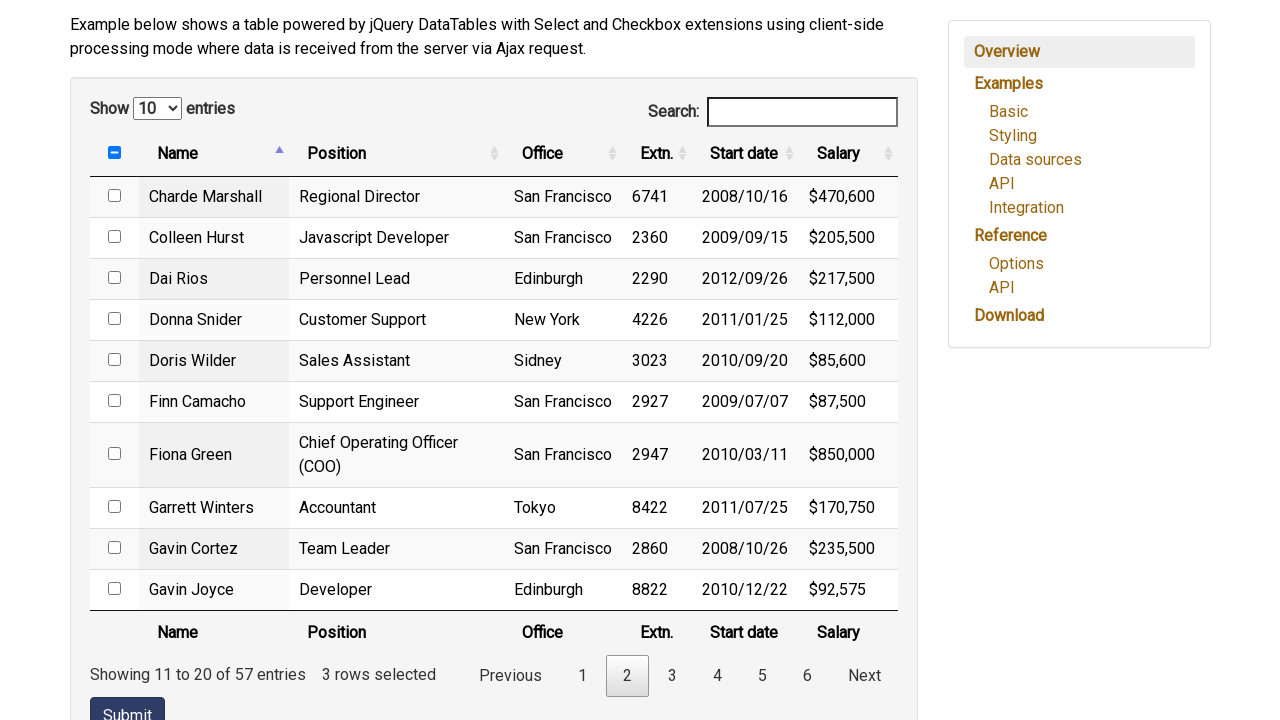

Waited for table to update on new page
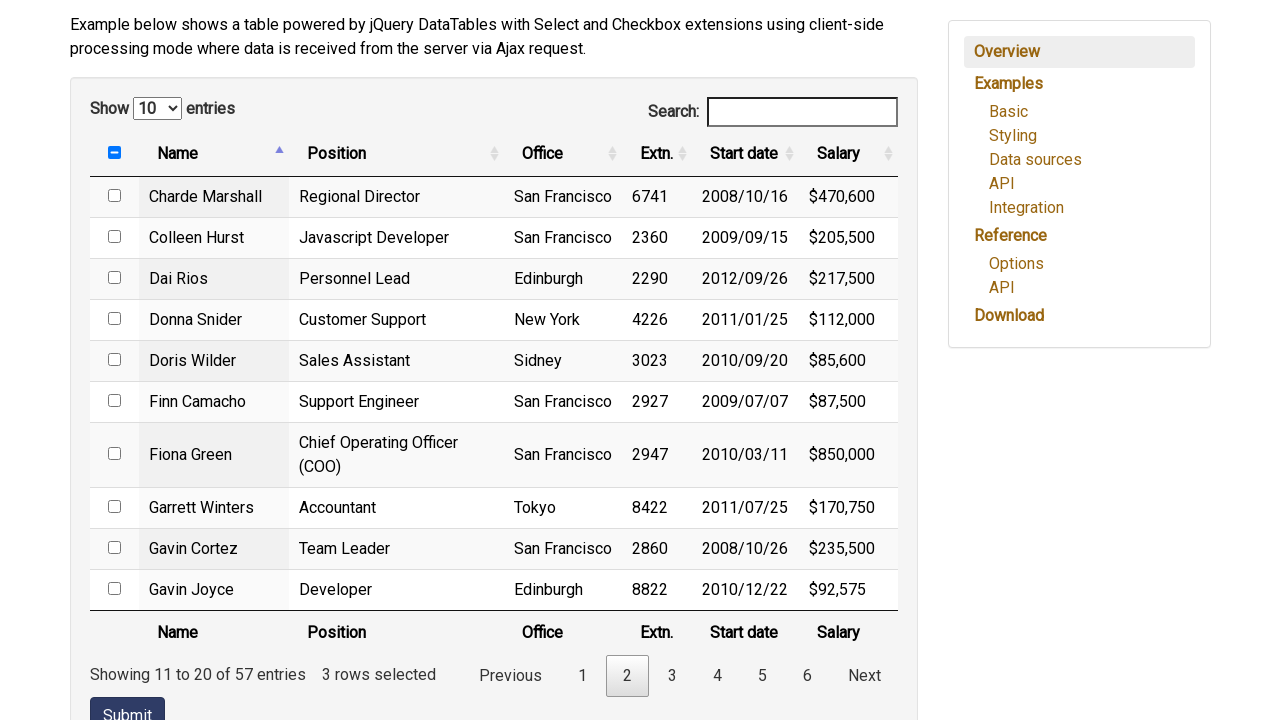

Counted 'Software Engineer' rows on current page
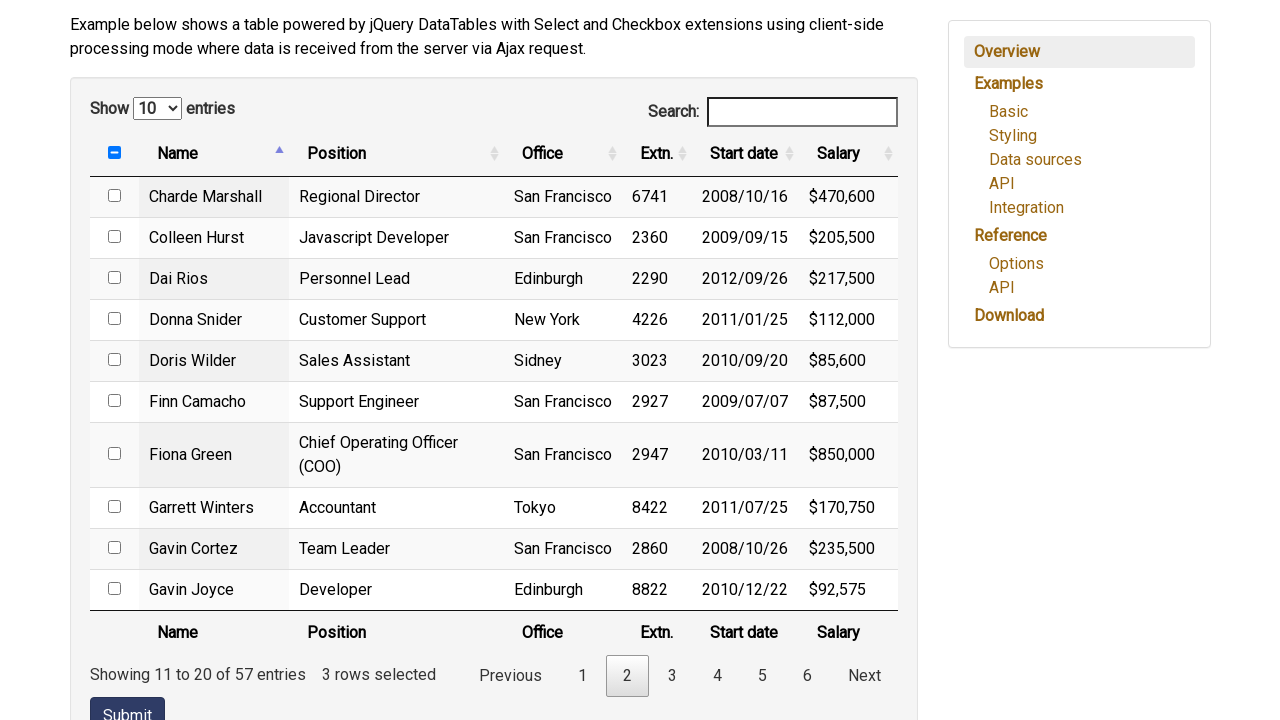

Located next pagination button
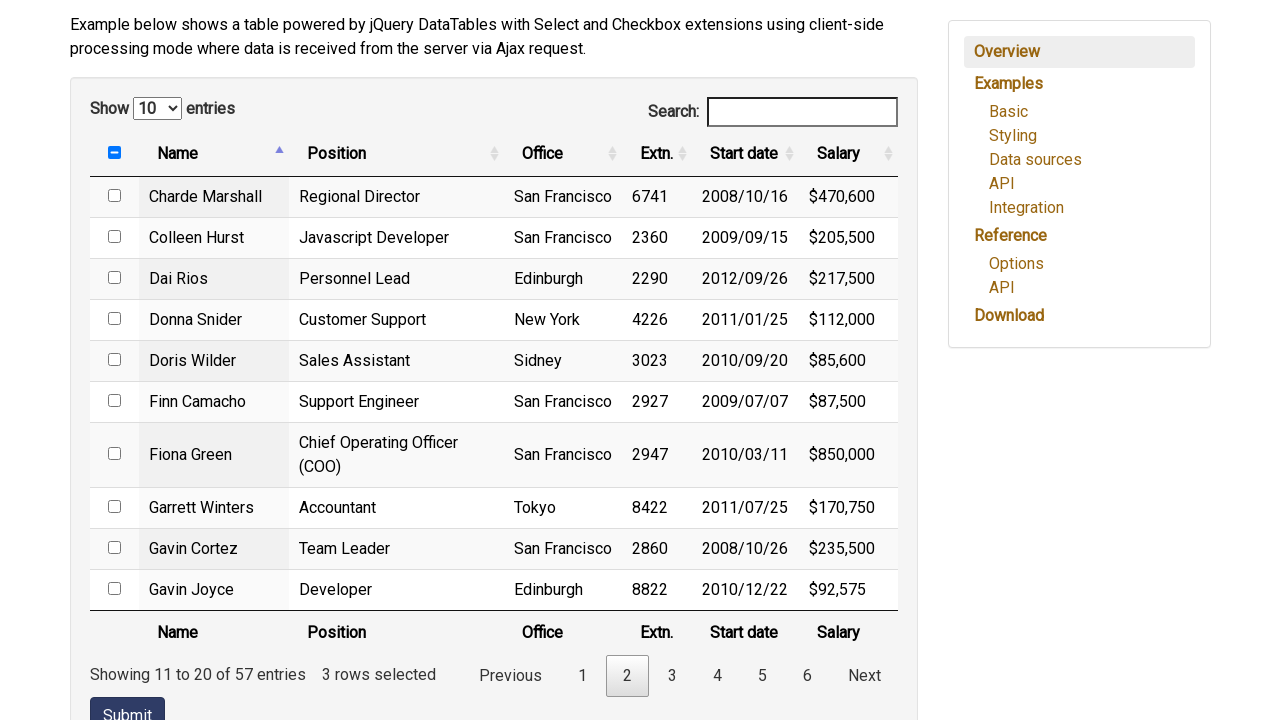

Retrieved class attribute from next button to check if disabled
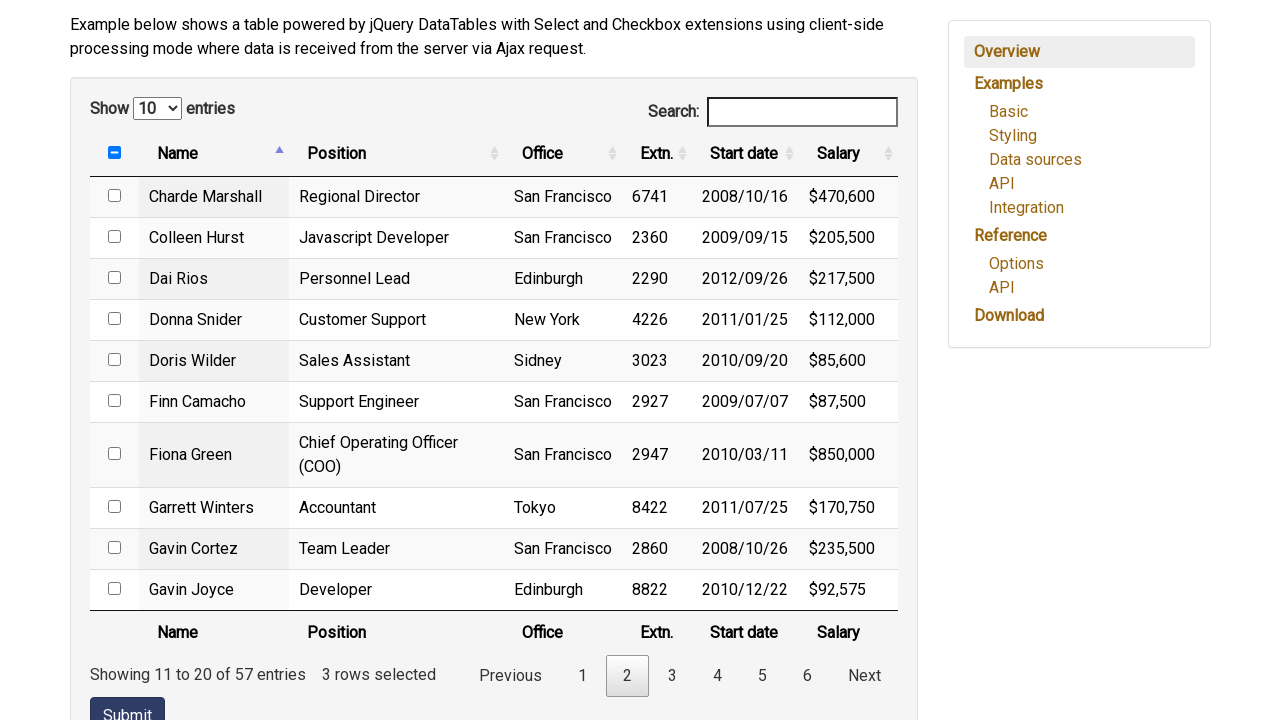

Clicked next button to navigate to the next page at (864, 676) on xpath=//div[@id='example_paginate']//a[@id='example_next']
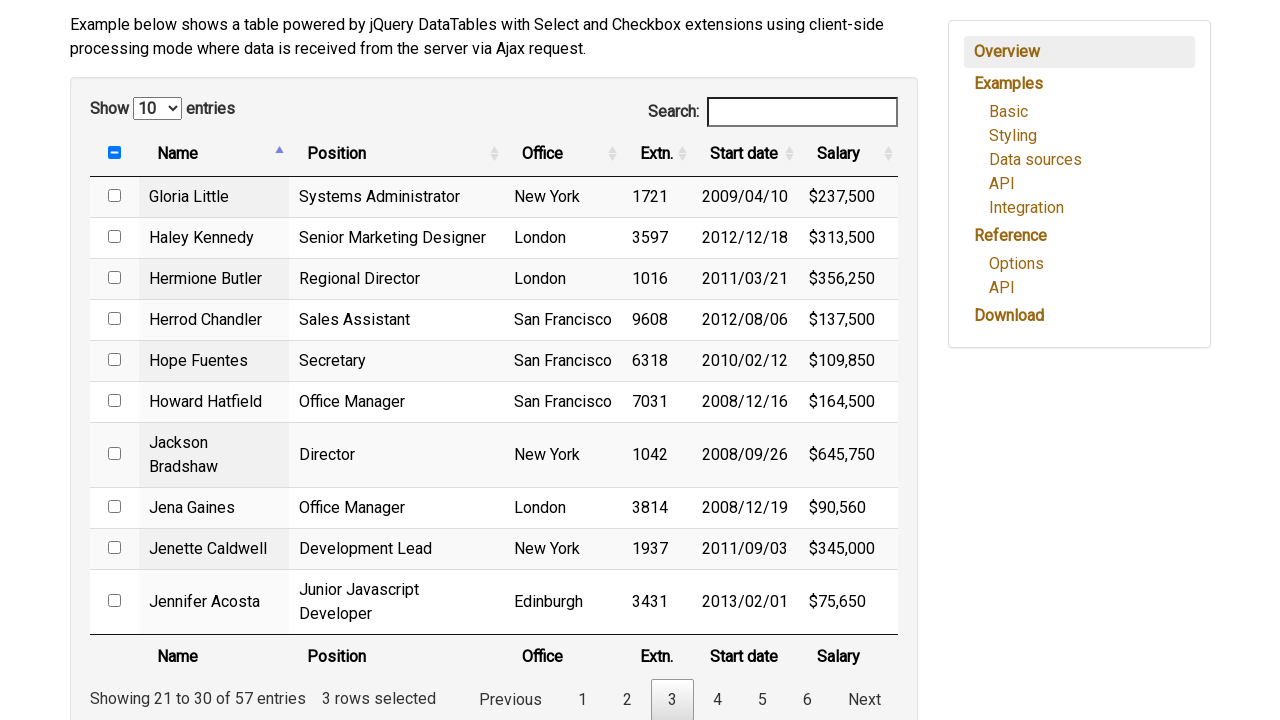

Waited for table to update on new page
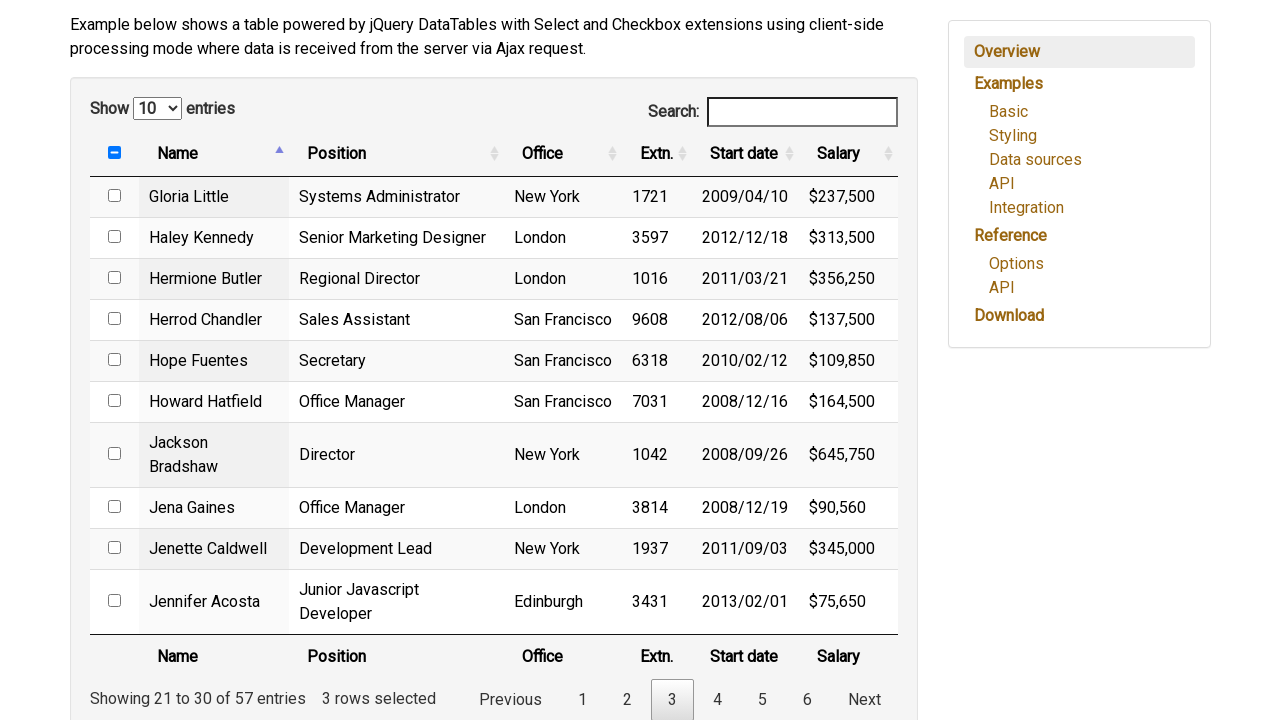

Counted 'Software Engineer' rows on current page
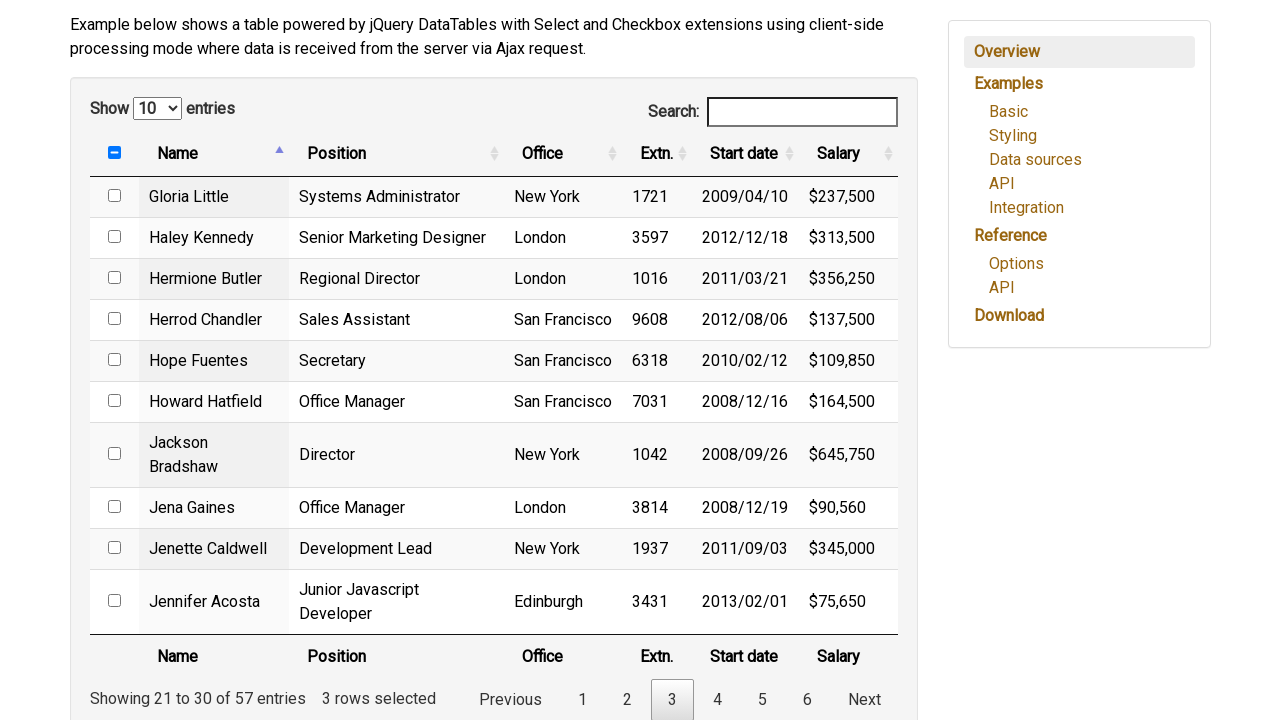

Located next pagination button
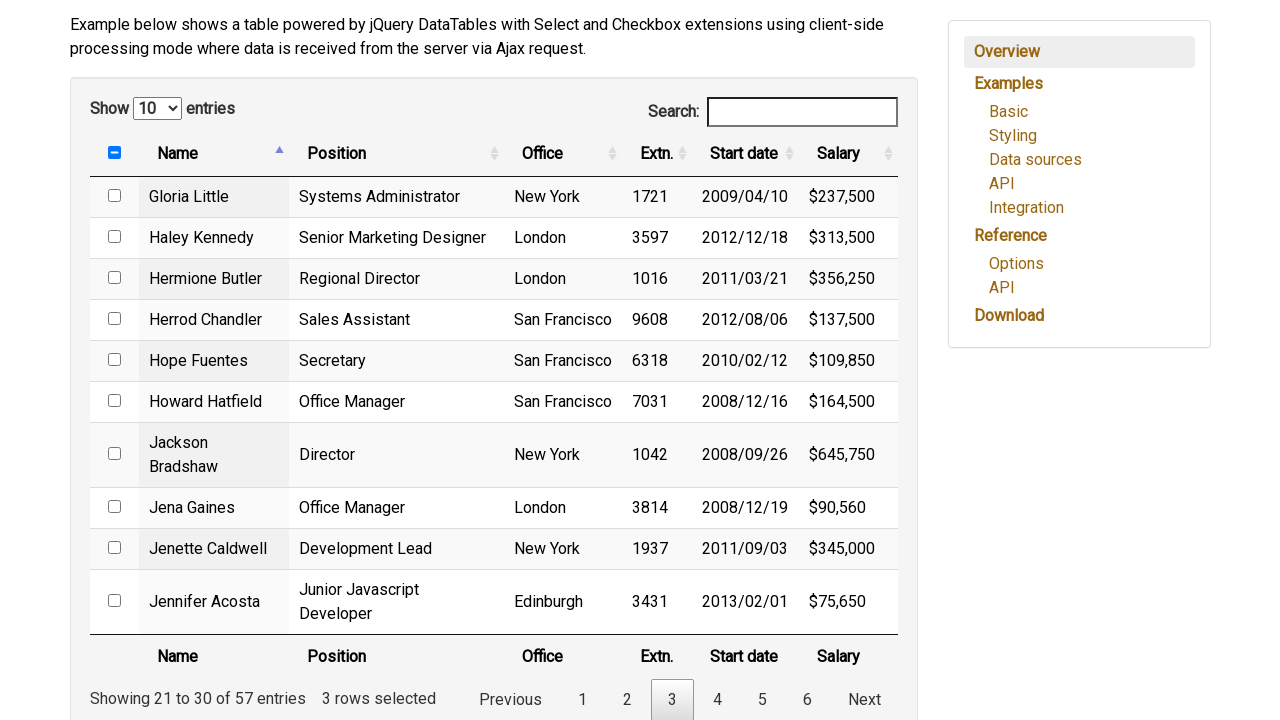

Retrieved class attribute from next button to check if disabled
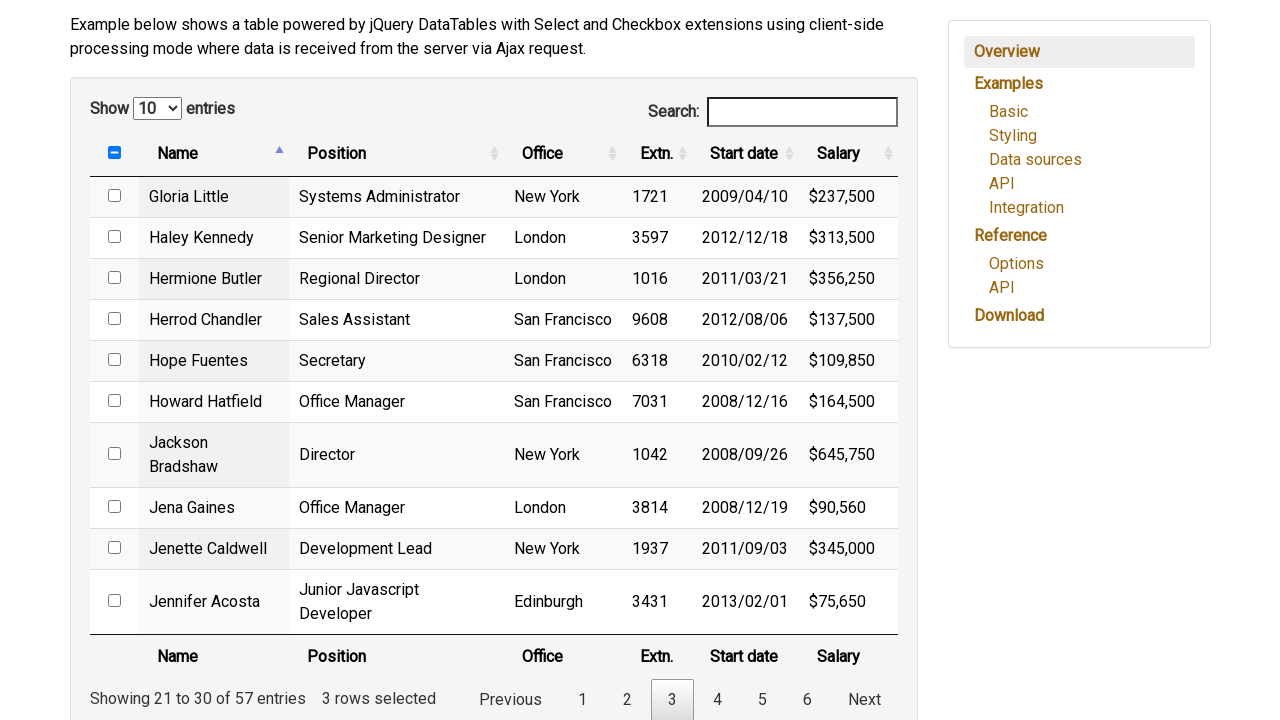

Clicked next button to navigate to the next page at (864, 699) on xpath=//div[@id='example_paginate']//a[@id='example_next']
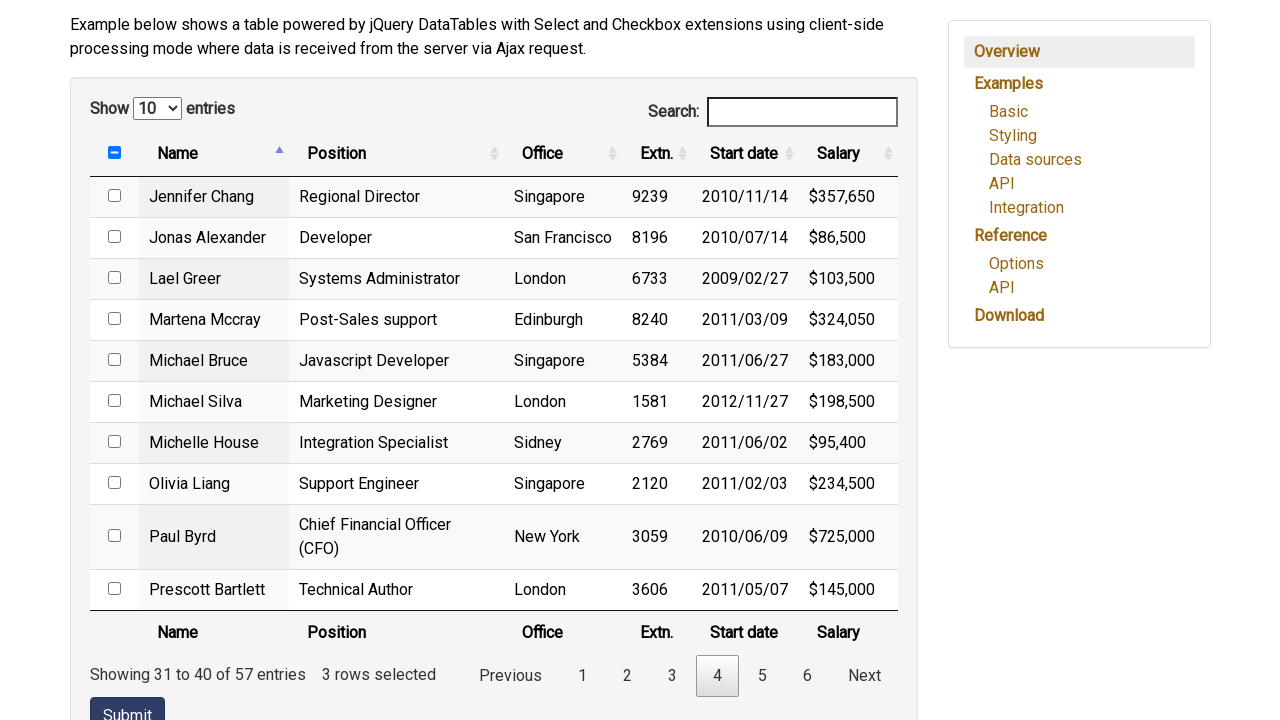

Waited for table to update on new page
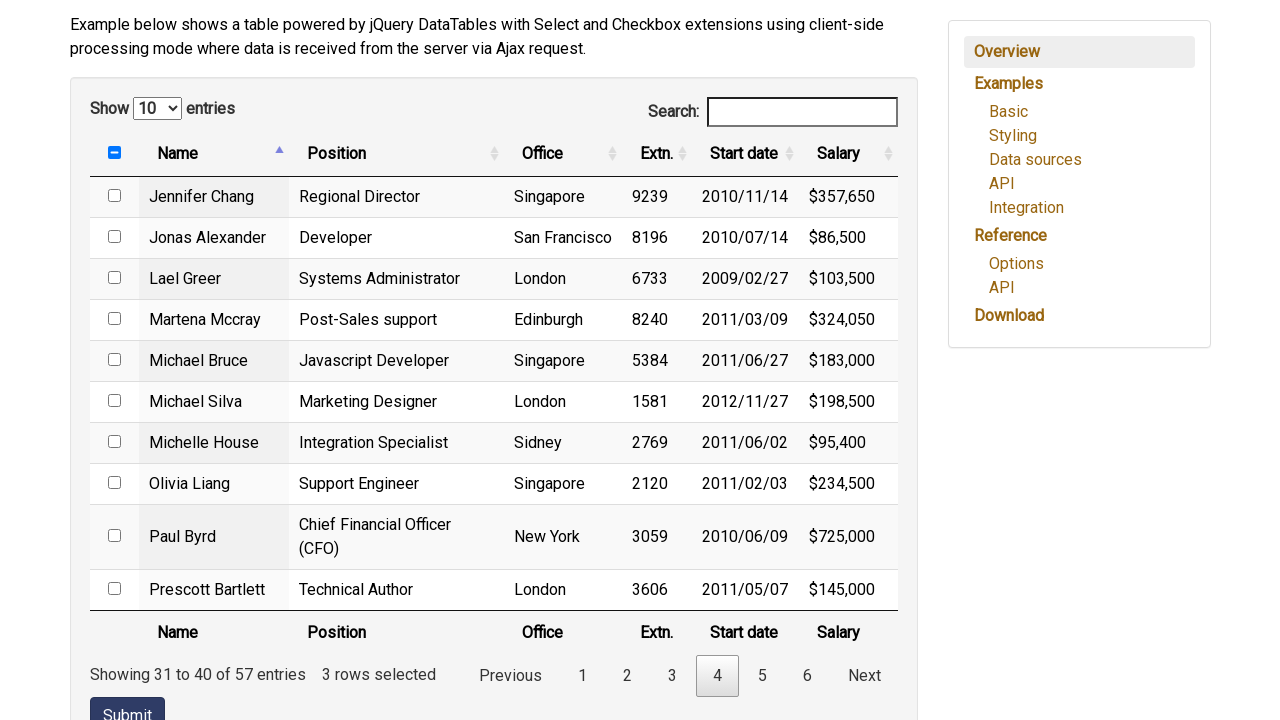

Counted 'Software Engineer' rows on current page
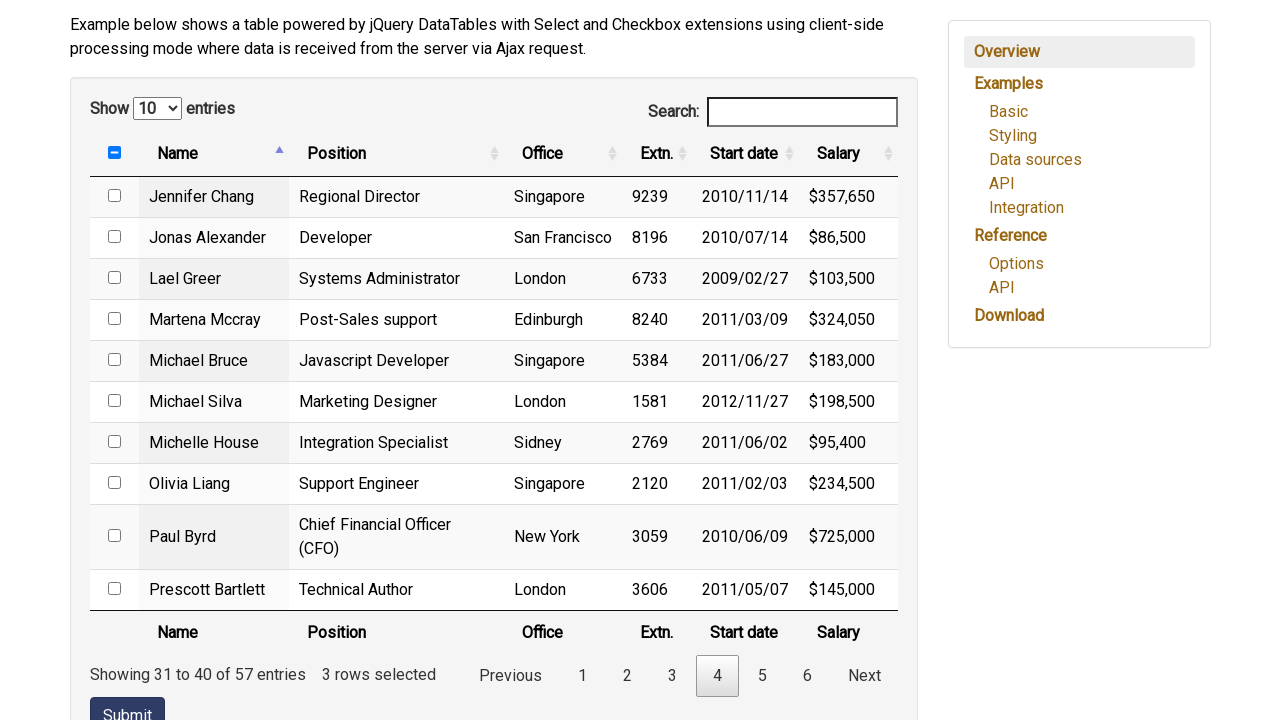

Located next pagination button
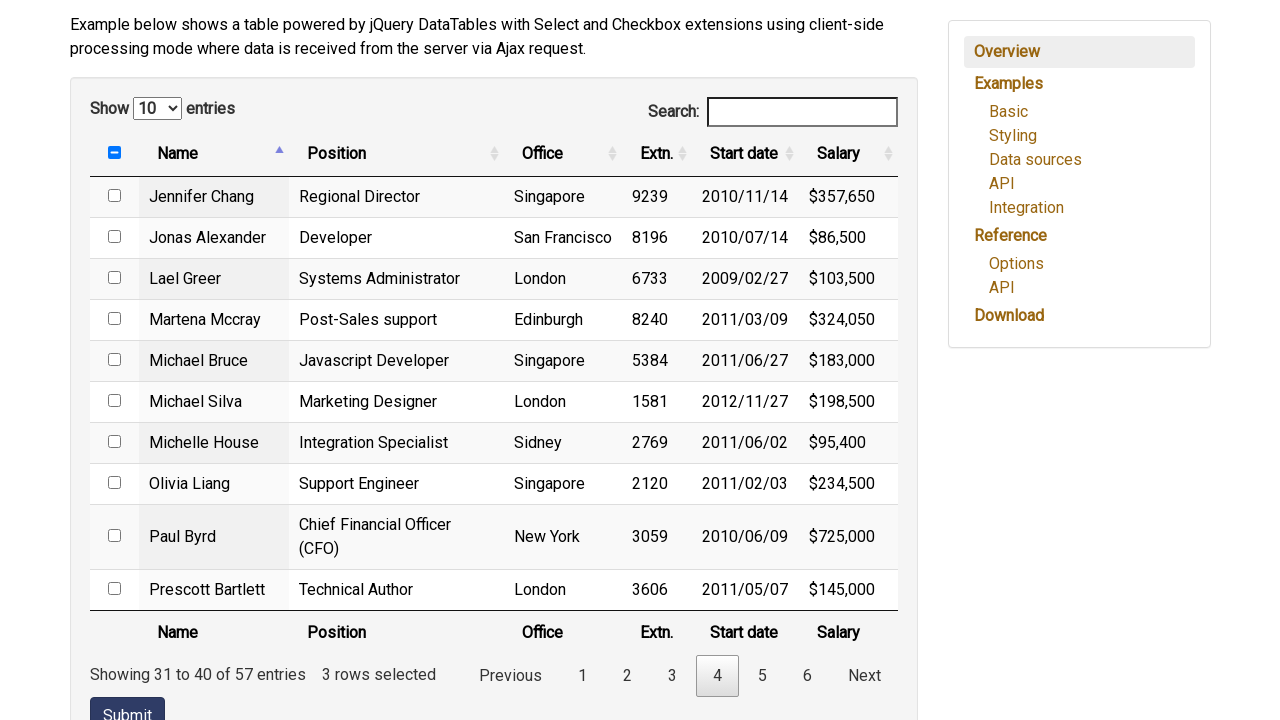

Retrieved class attribute from next button to check if disabled
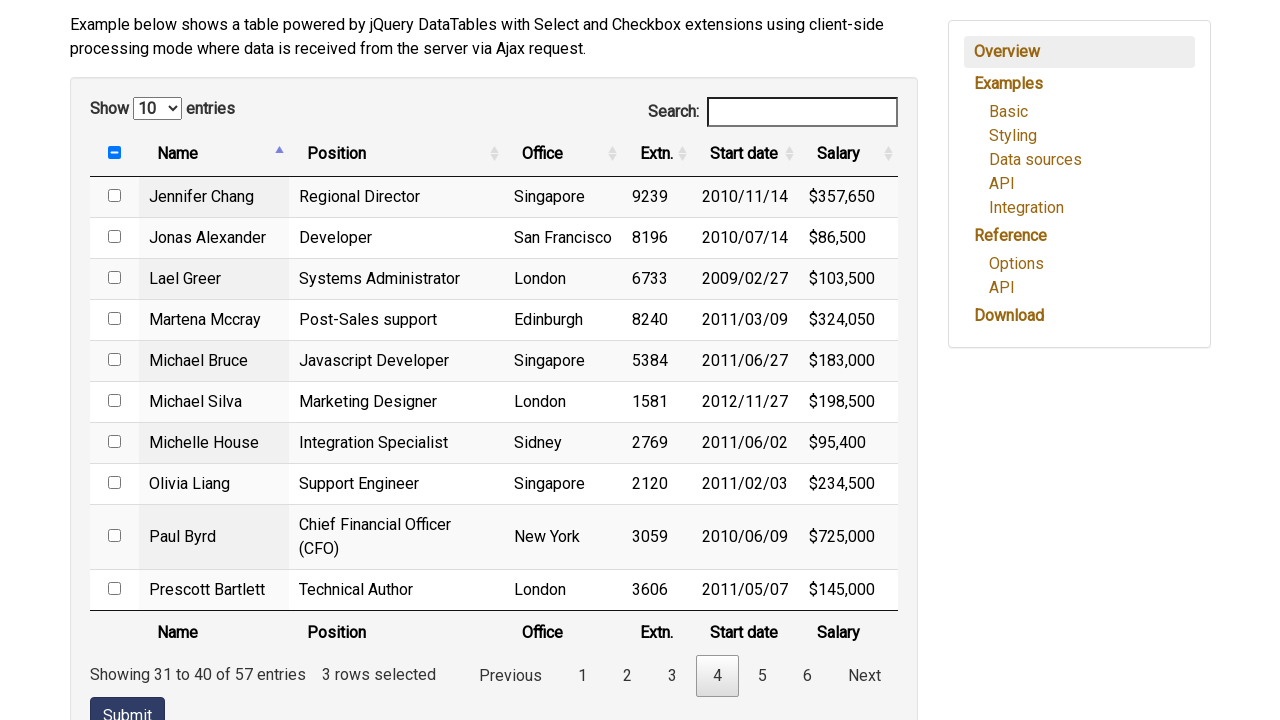

Clicked next button to navigate to the next page at (864, 676) on xpath=//div[@id='example_paginate']//a[@id='example_next']
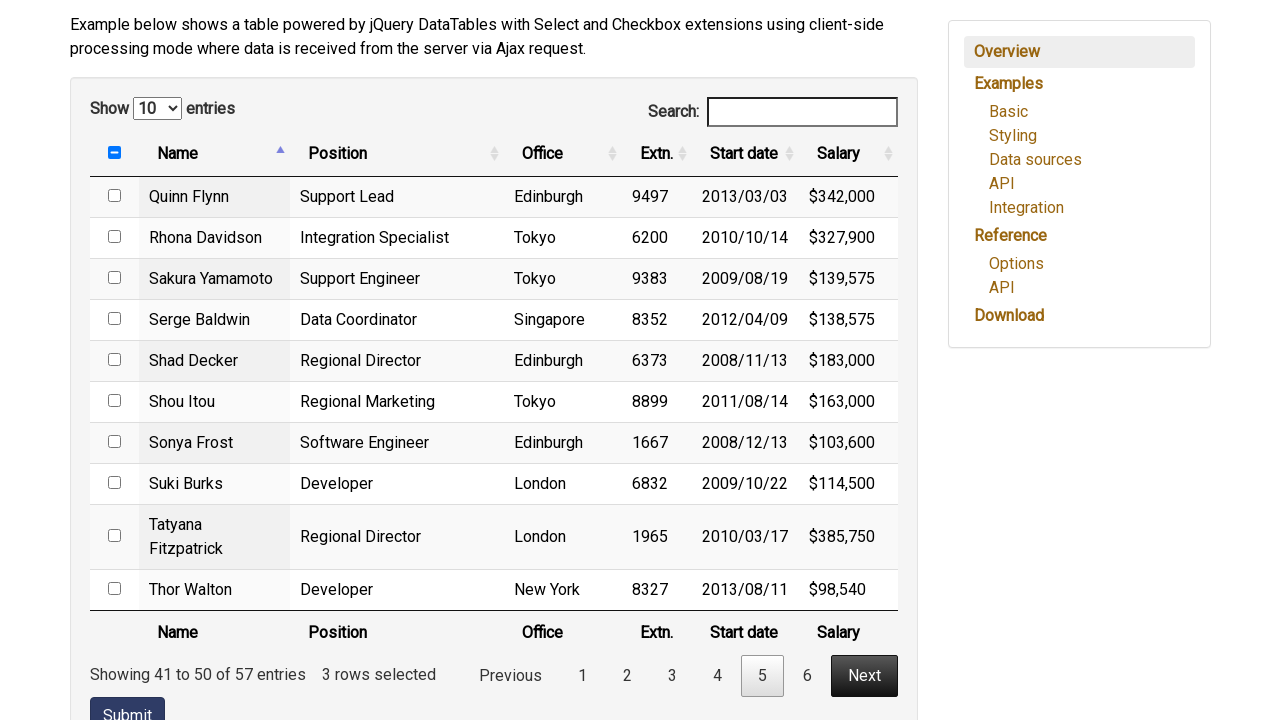

Waited for table to update on new page
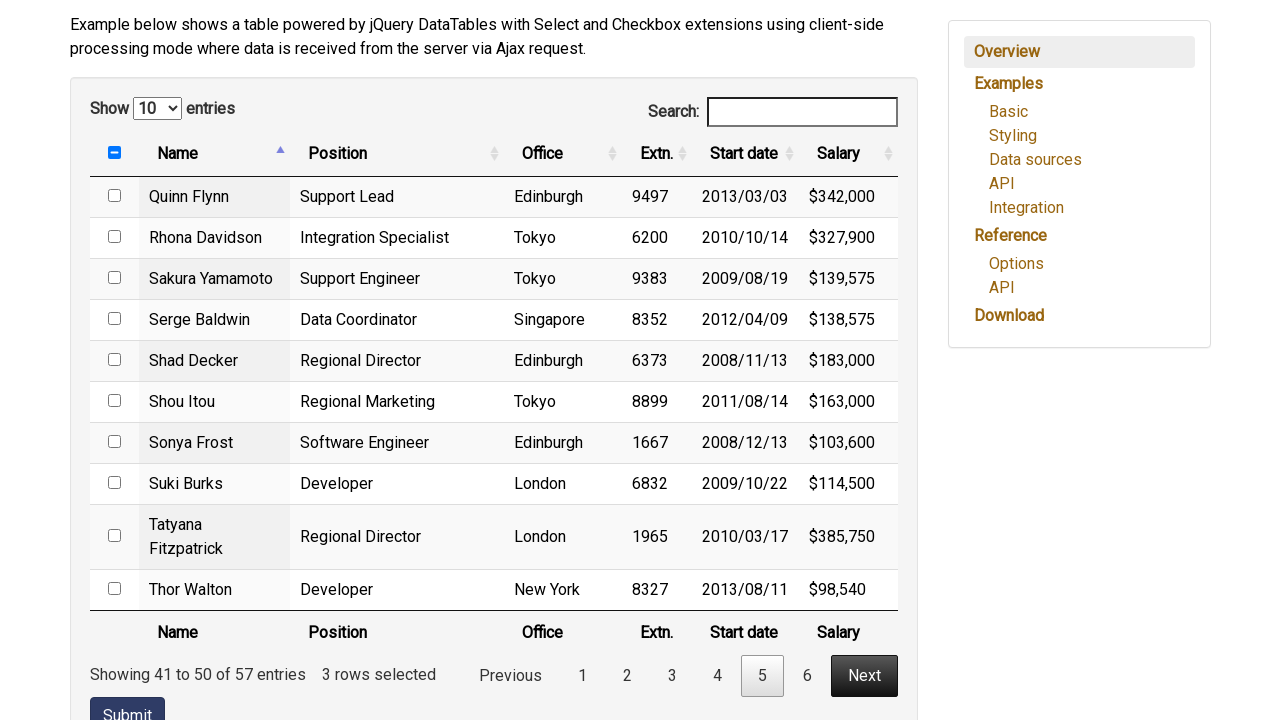

Counted 'Software Engineer' rows on current page
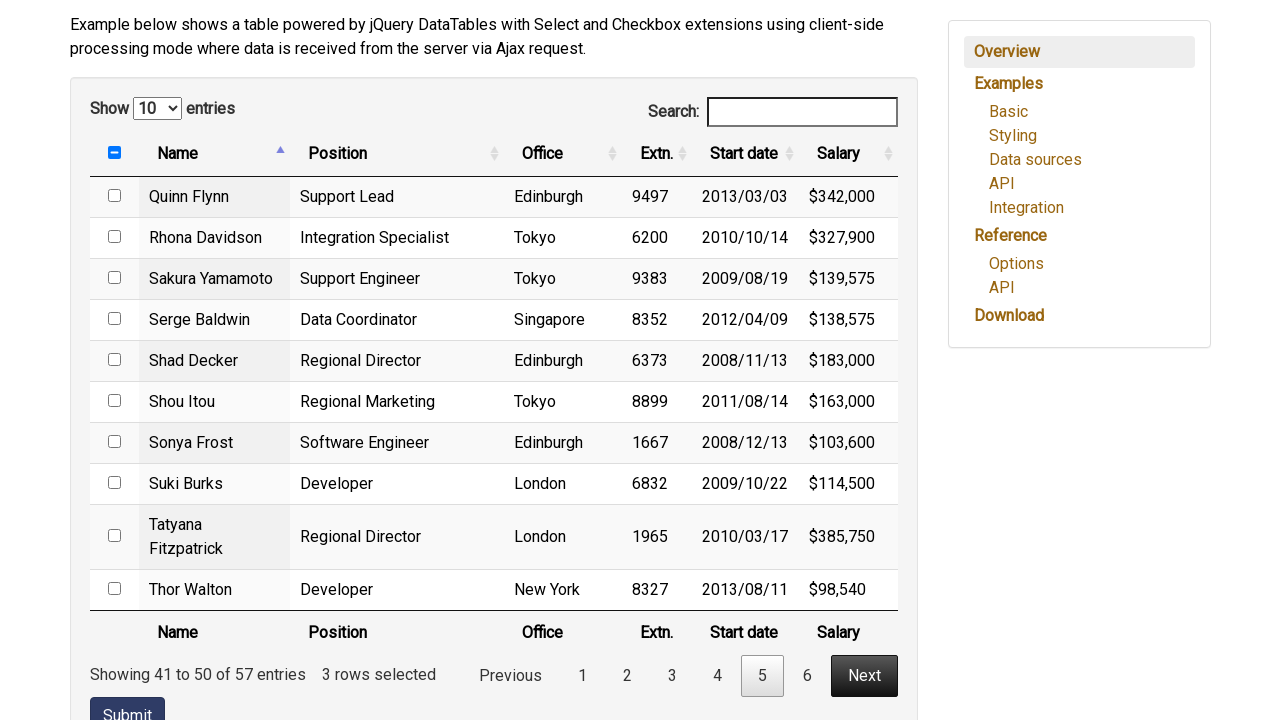

Located checkboxes for Software Engineer positions
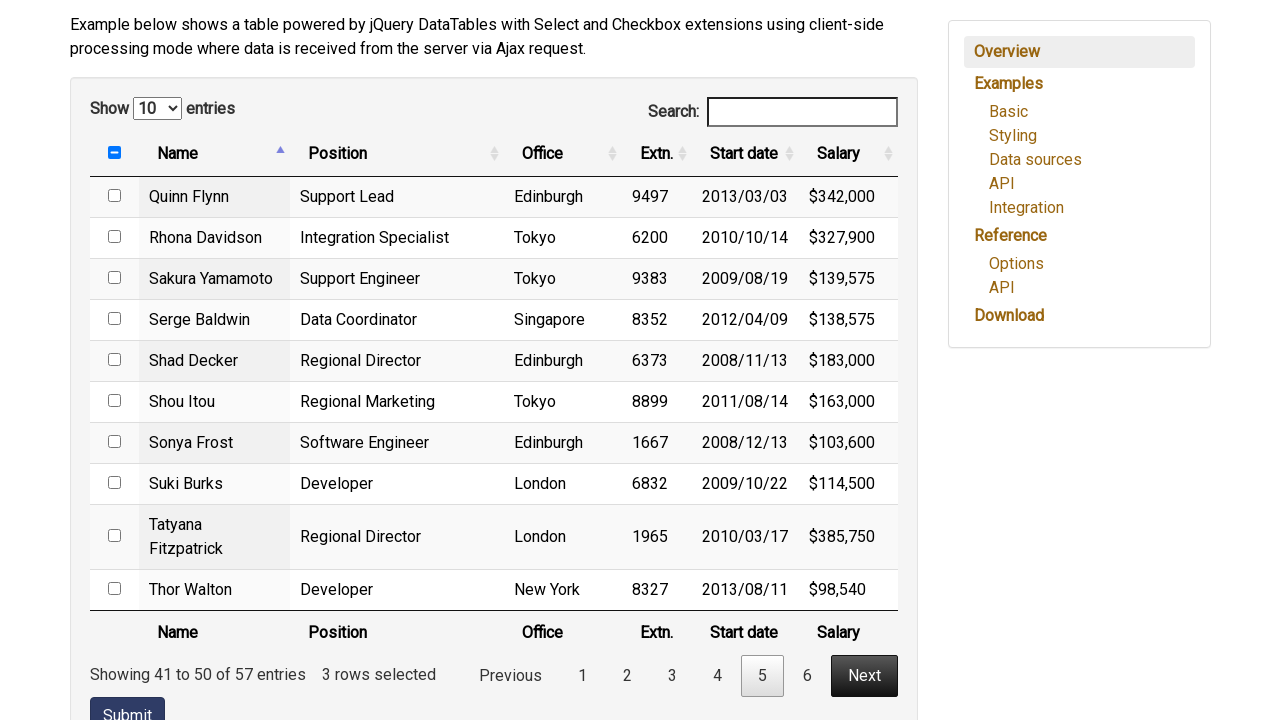

Found 1 checkboxes for Software Engineer positions
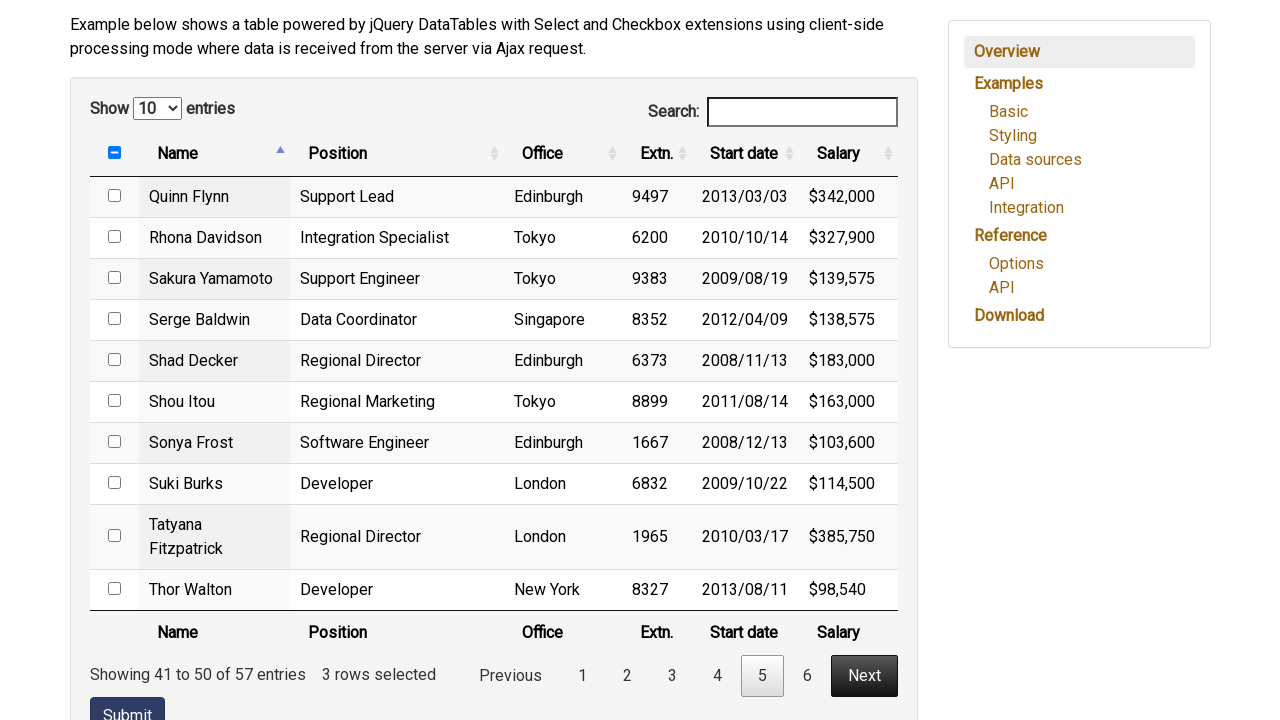

Clicked checkbox 1 of 1 for Software Engineer at (114, 441) on xpath=//td[text()='Software Engineer']/preceding-sibling::td/input[@type='checkb
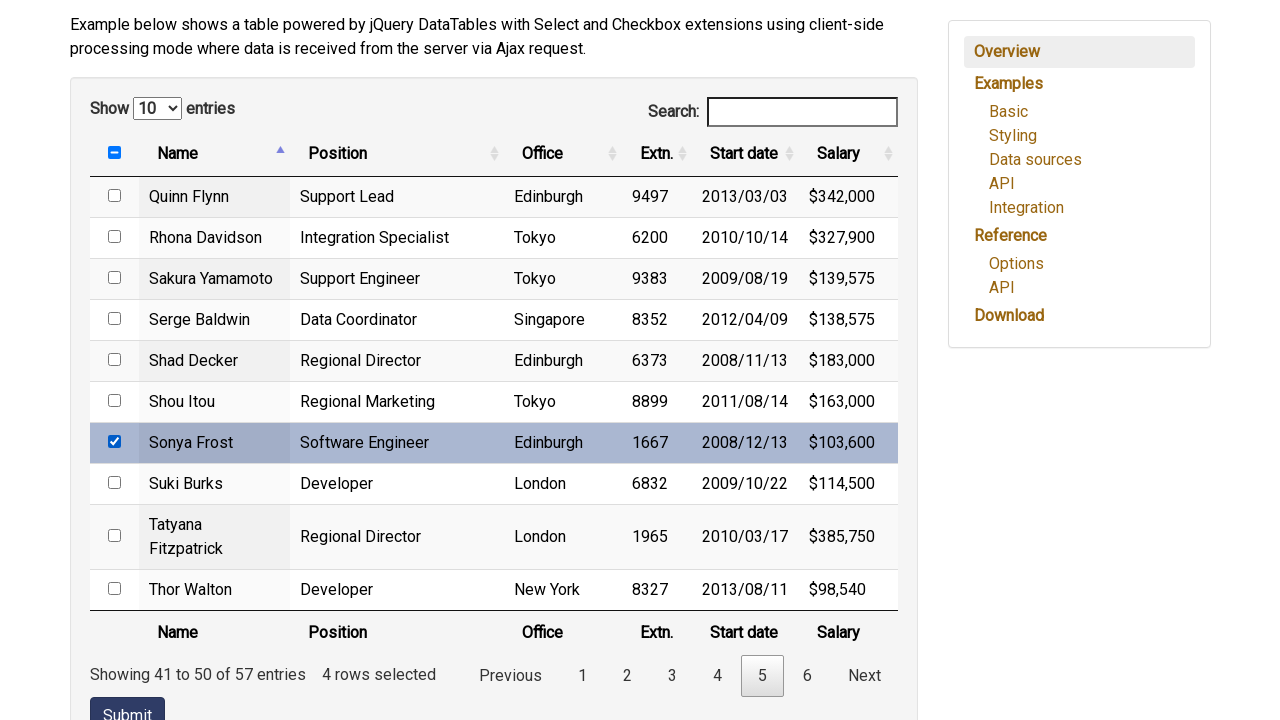

Located next pagination button
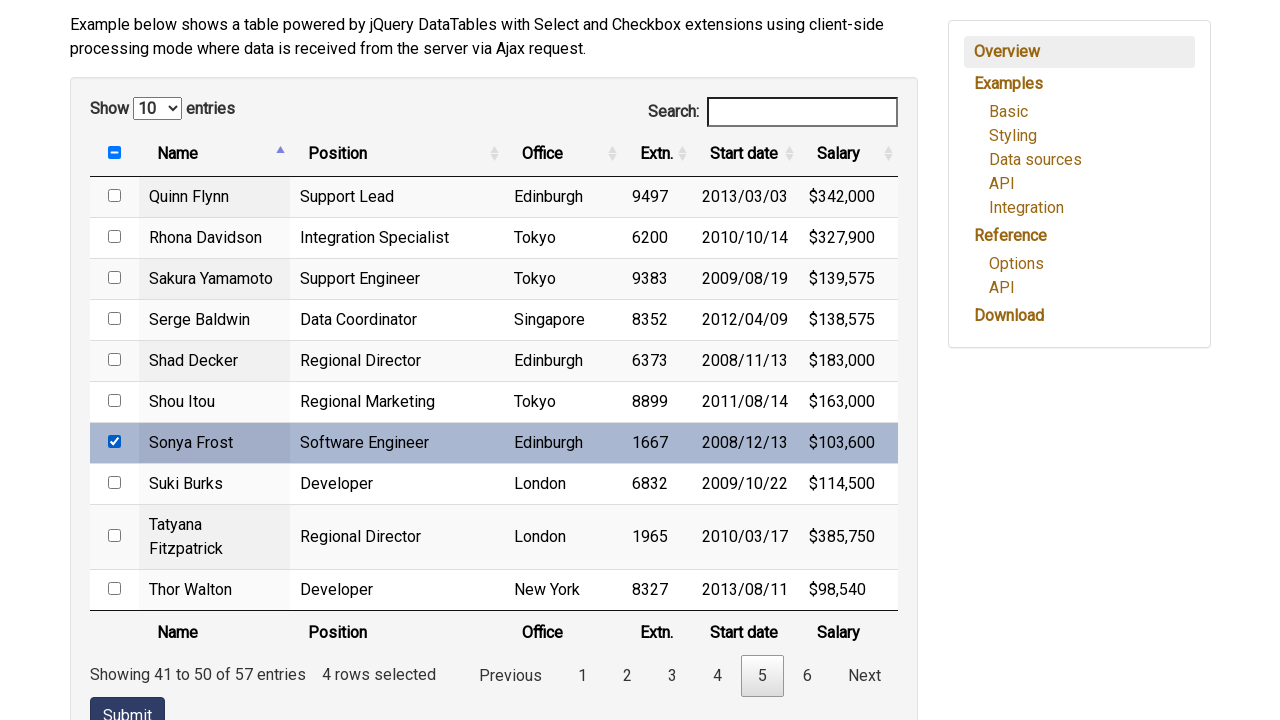

Retrieved class attribute from next button to check if disabled
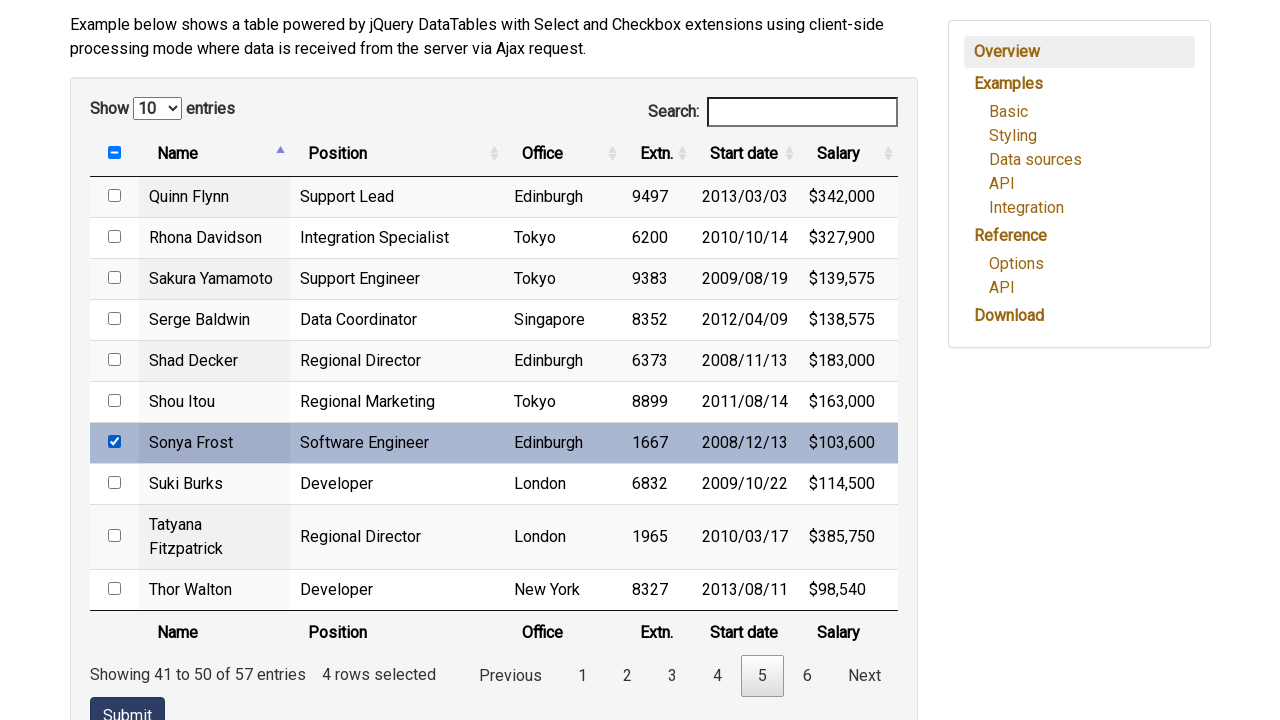

Clicked next button to navigate to the next page at (864, 676) on xpath=//div[@id='example_paginate']//a[@id='example_next']
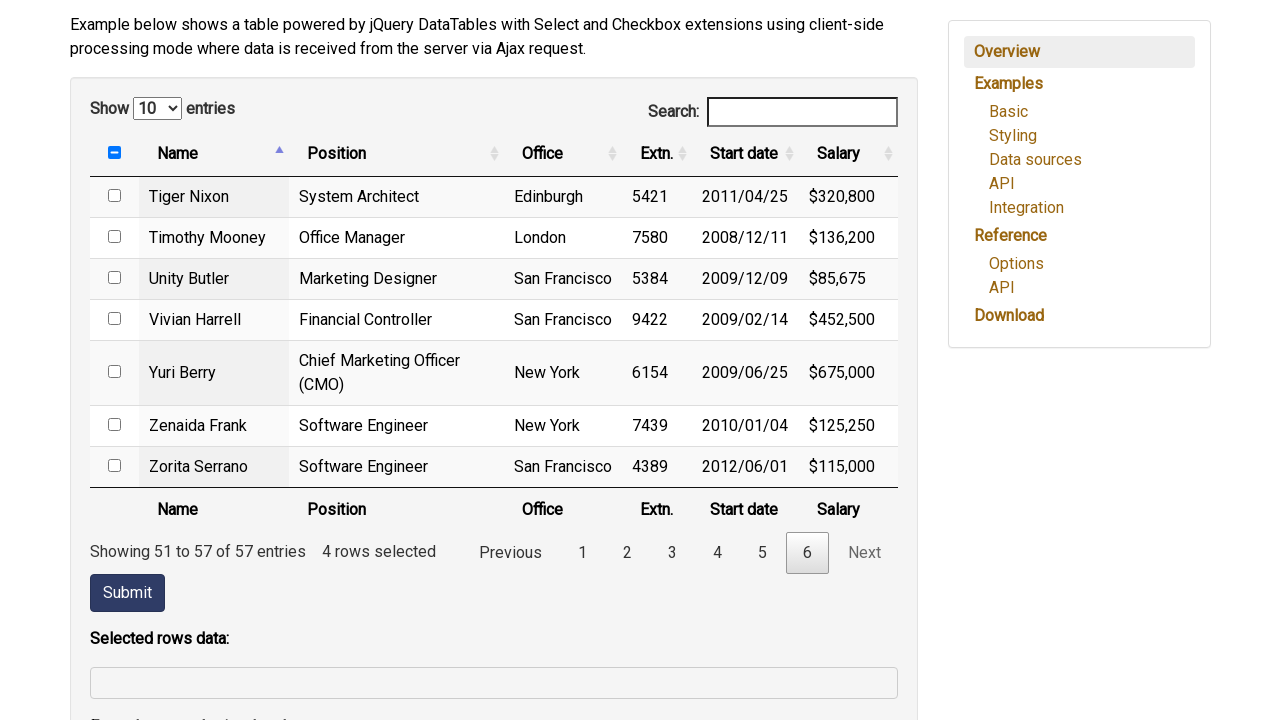

Waited for table to update on new page
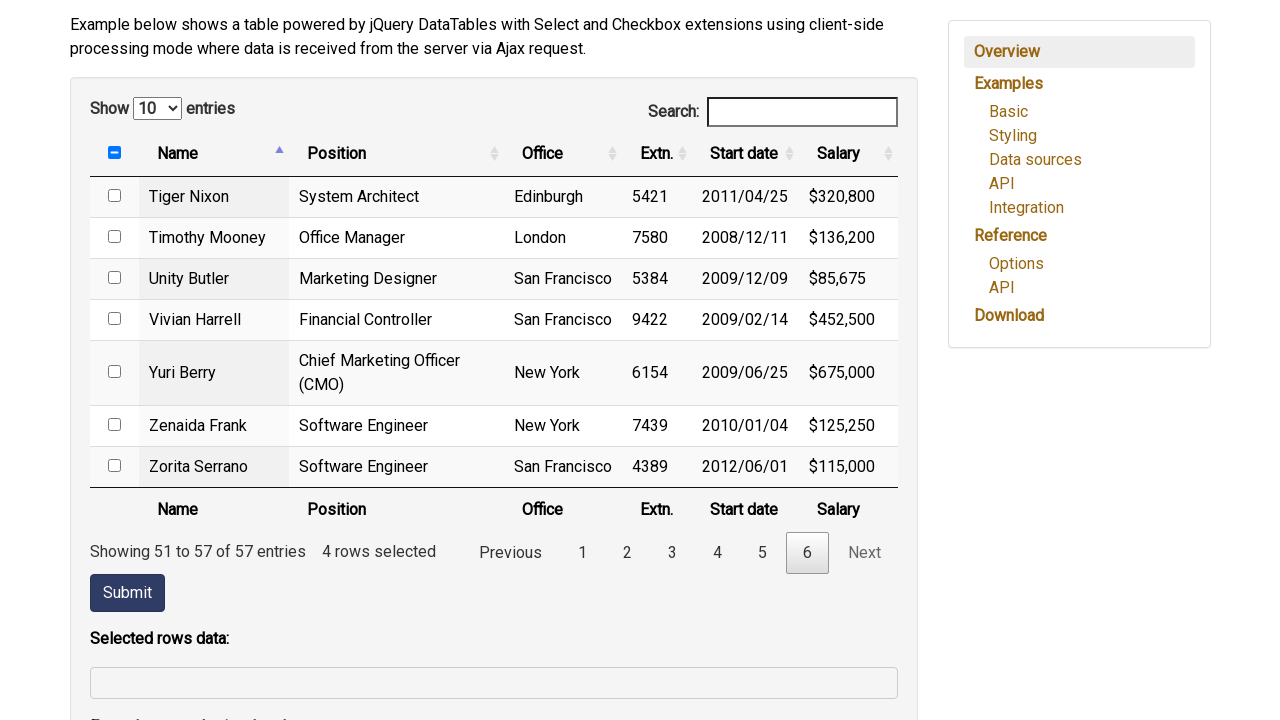

Counted 'Software Engineer' rows on current page
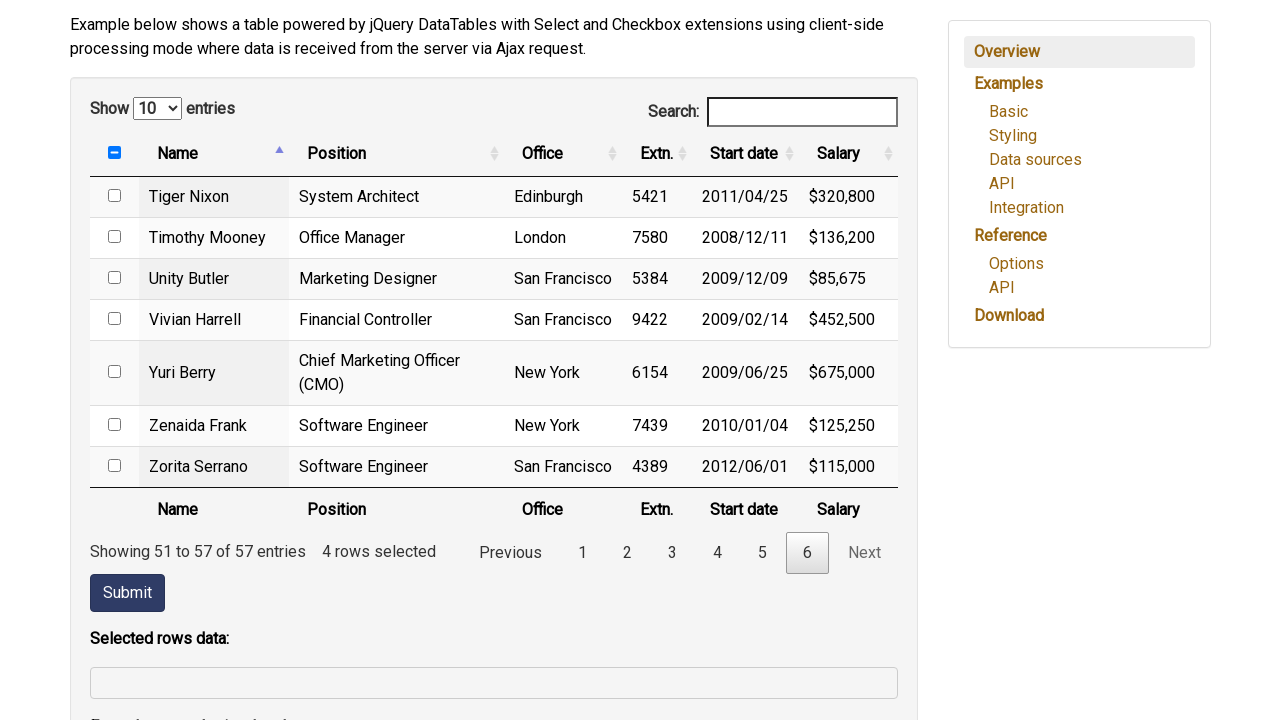

Located checkboxes for Software Engineer positions
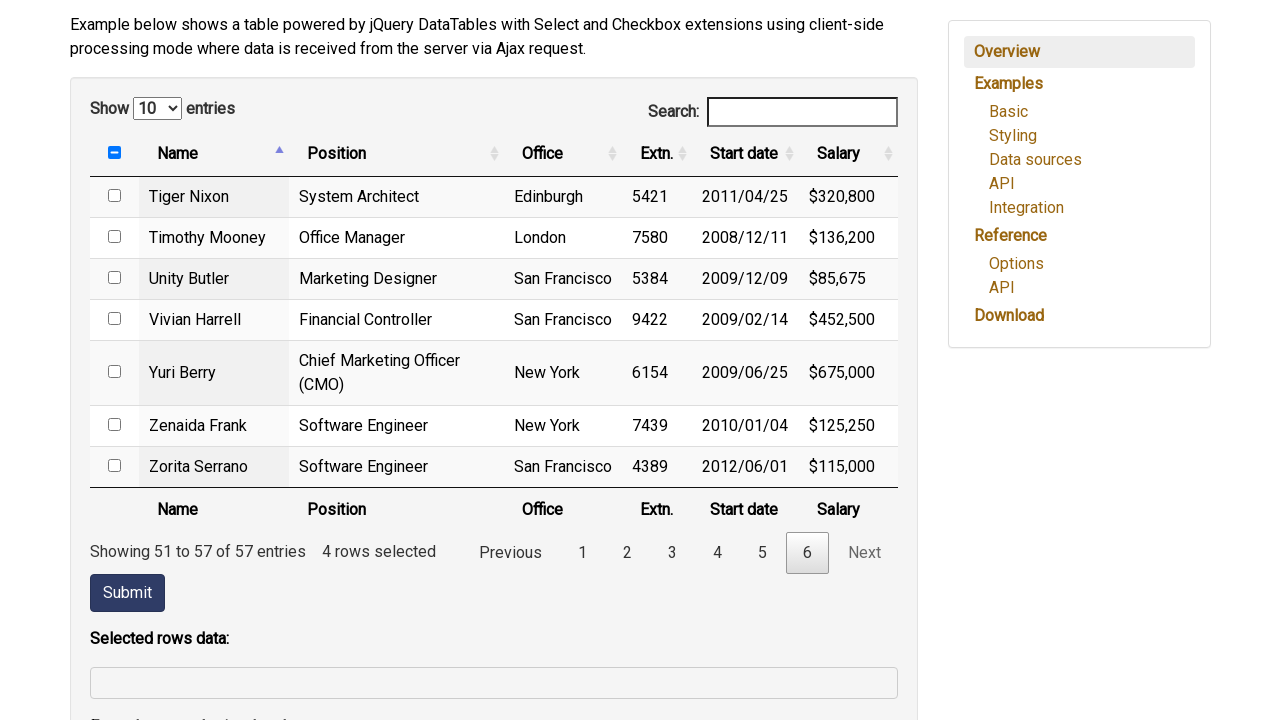

Found 2 checkboxes for Software Engineer positions
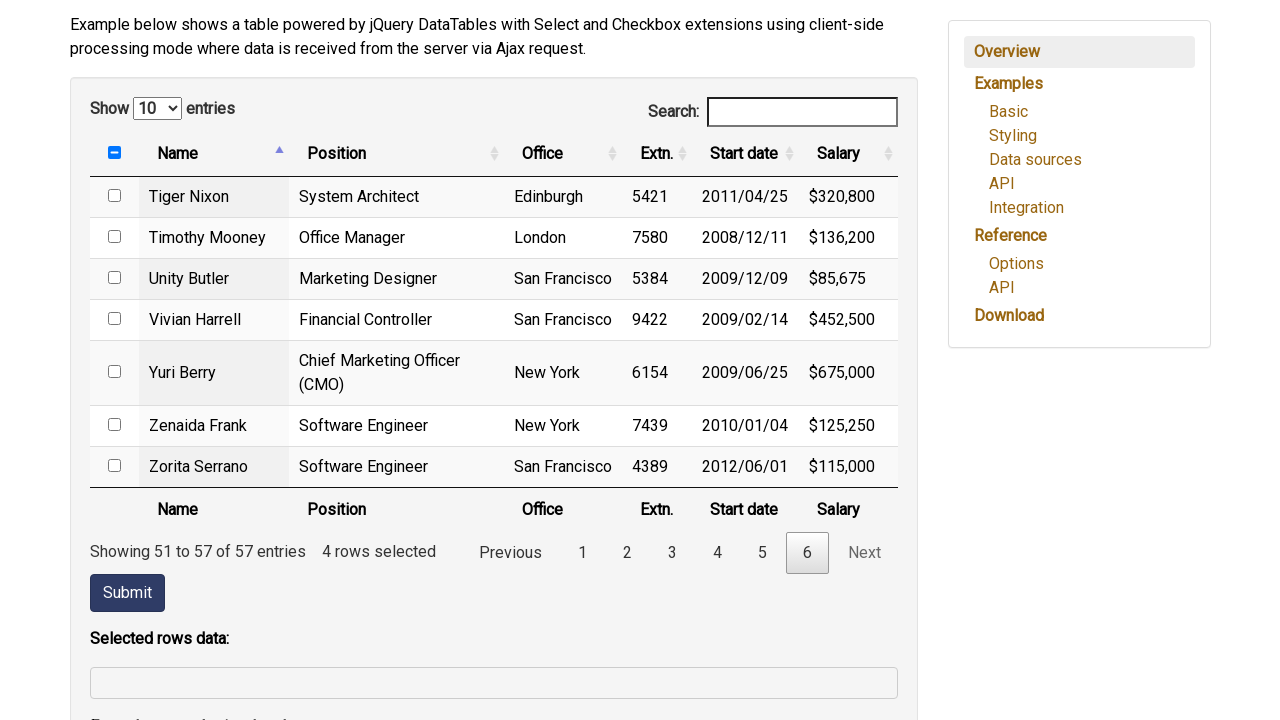

Clicked checkbox 1 of 2 for Software Engineer at (114, 424) on xpath=//td[text()='Software Engineer']/preceding-sibling::td/input[@type='checkb
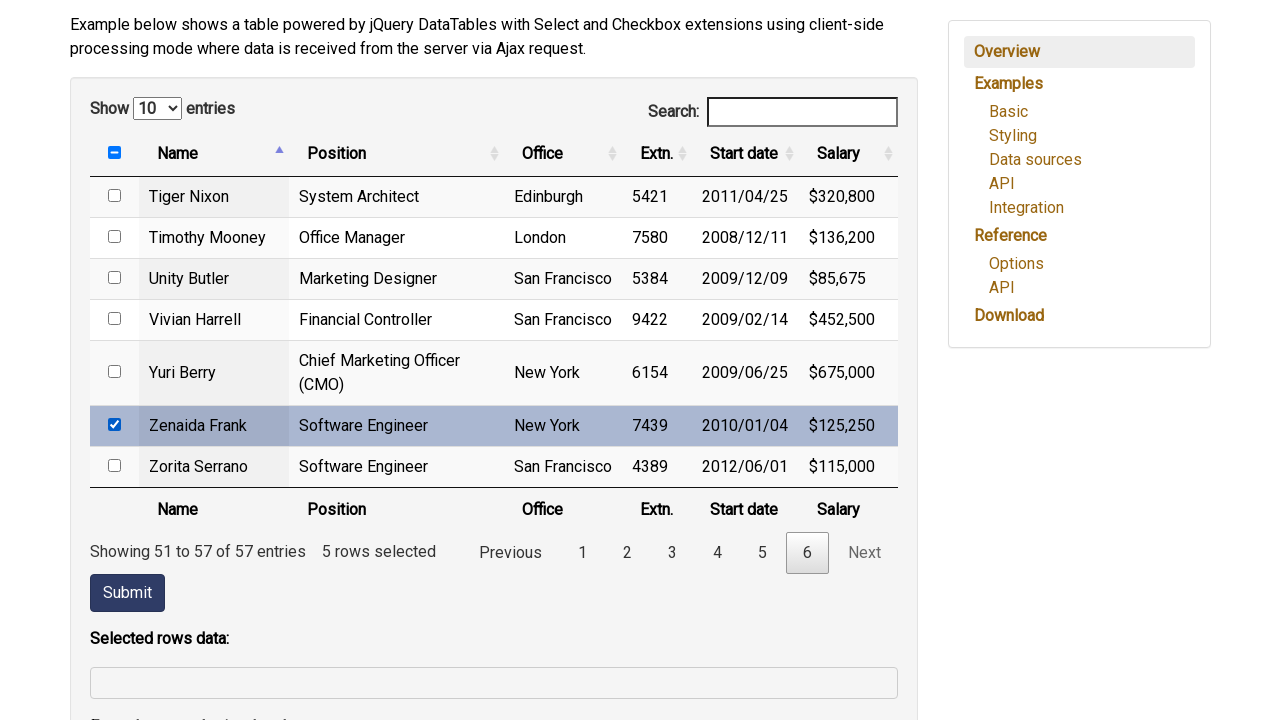

Clicked checkbox 2 of 2 for Software Engineer at (114, 465) on xpath=//td[text()='Software Engineer']/preceding-sibling::td/input[@type='checkb
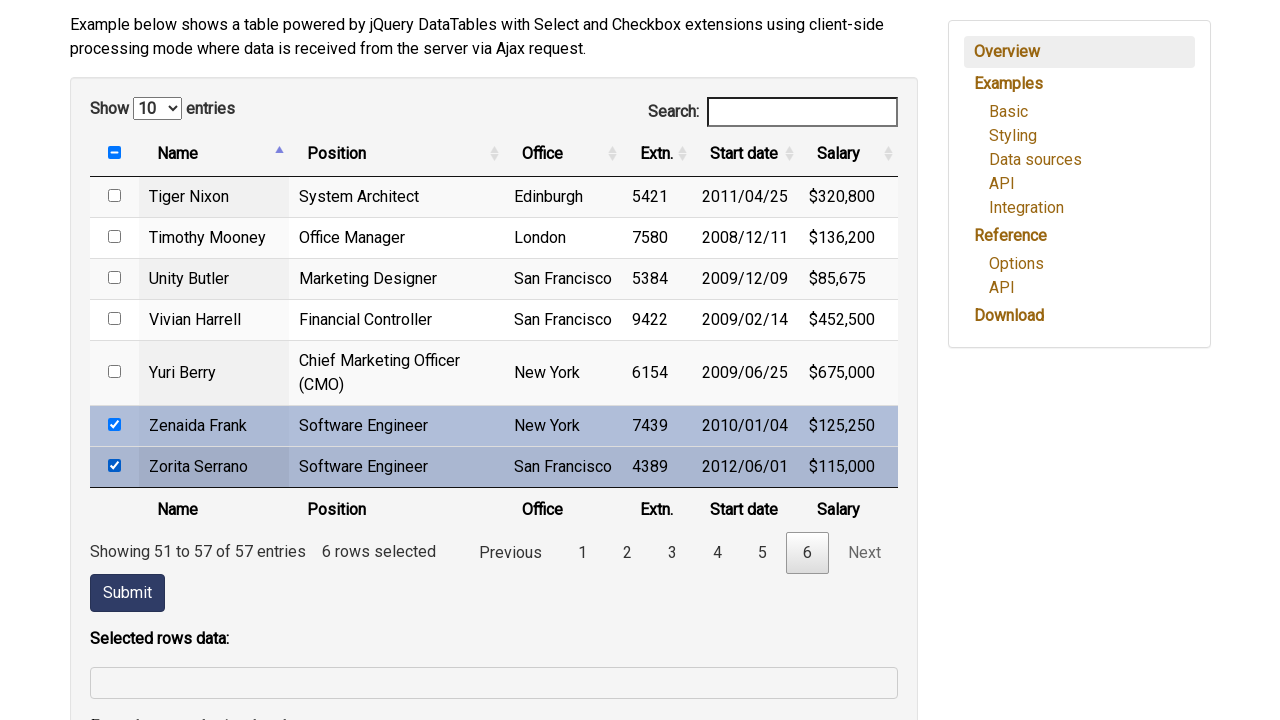

Located next pagination button
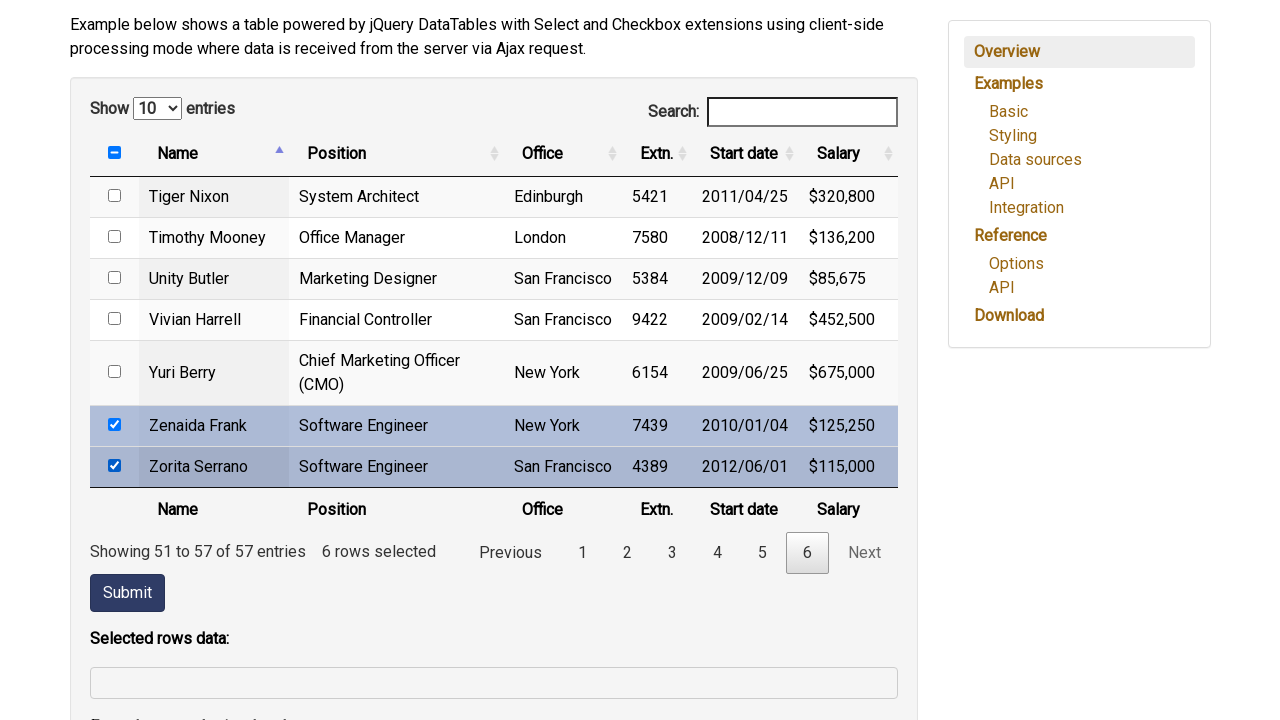

Retrieved class attribute from next button to check if disabled
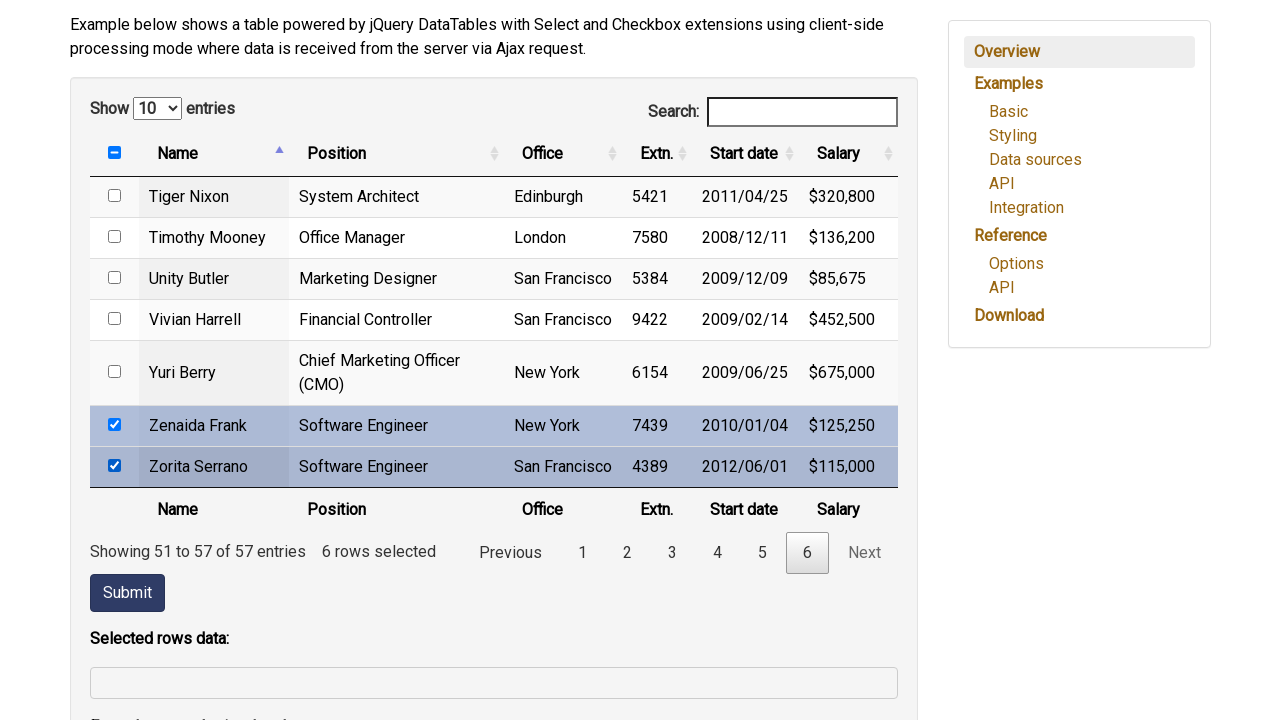

Detected that pagination has ended - next button is disabled
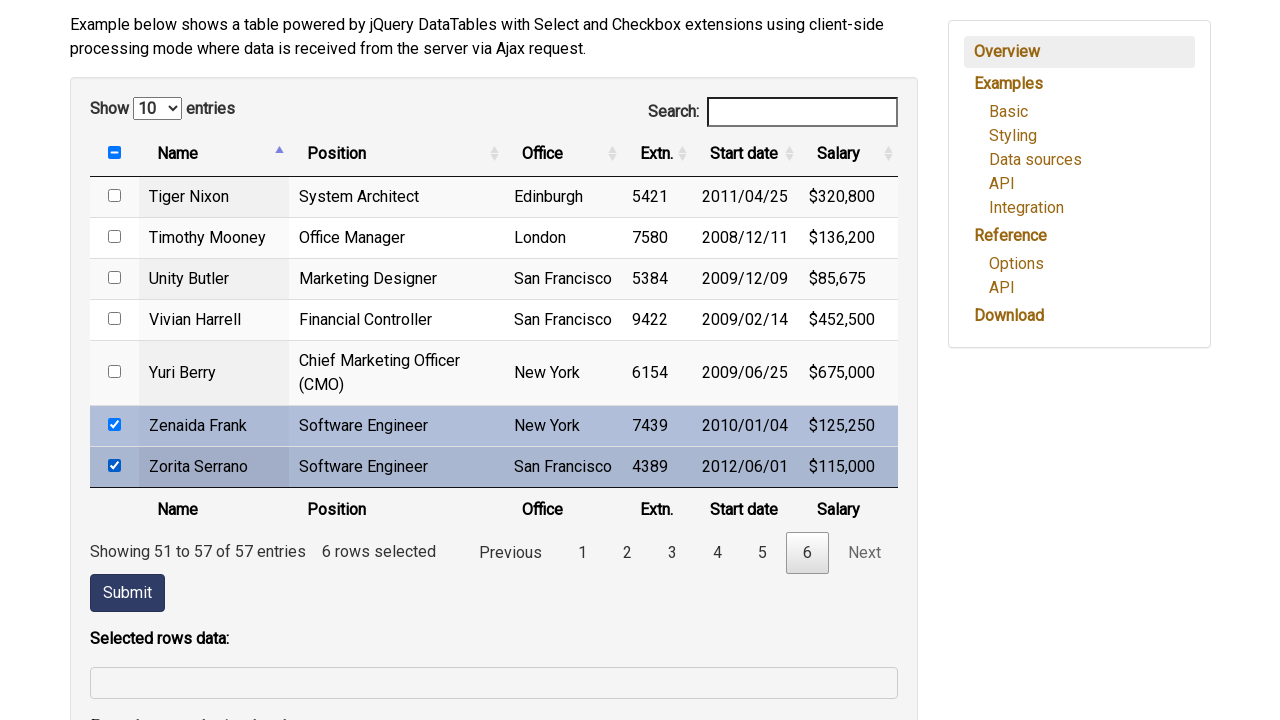

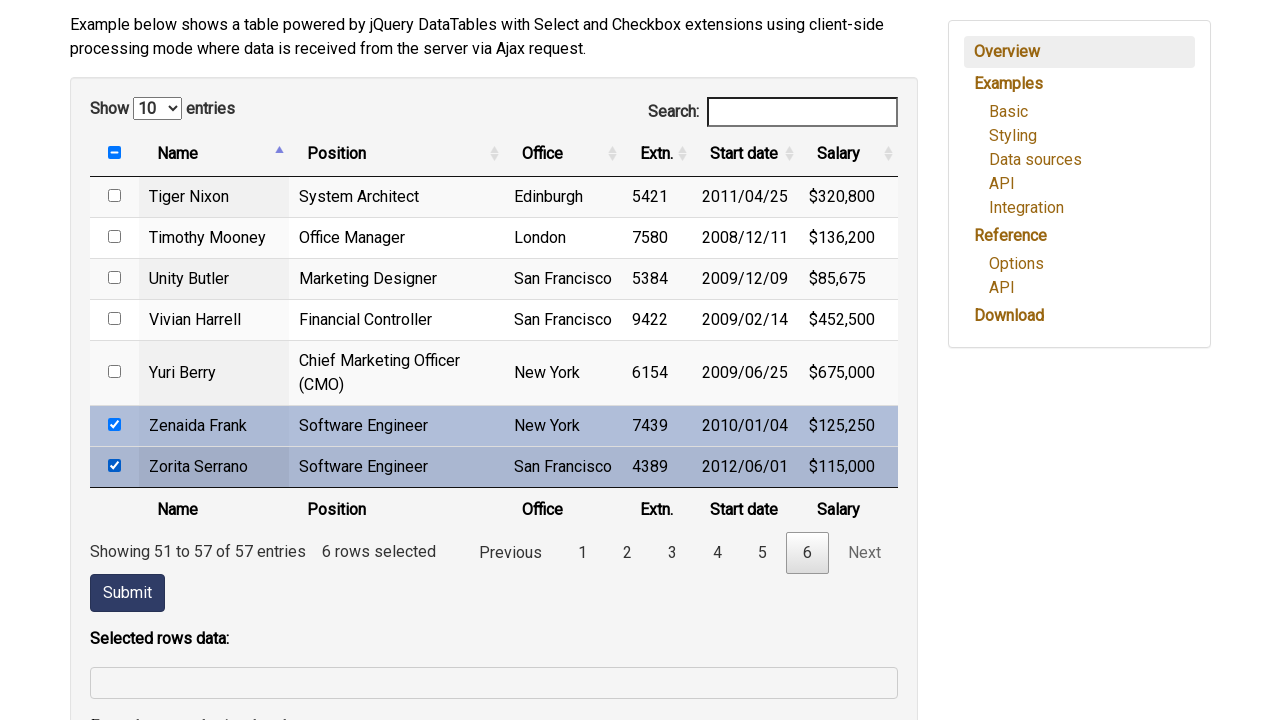